Tests infinite scroll functionality by scrolling down and up multiple times using JavaScript executor

Starting URL: https://practice.cydeo.com/infinite_scroll

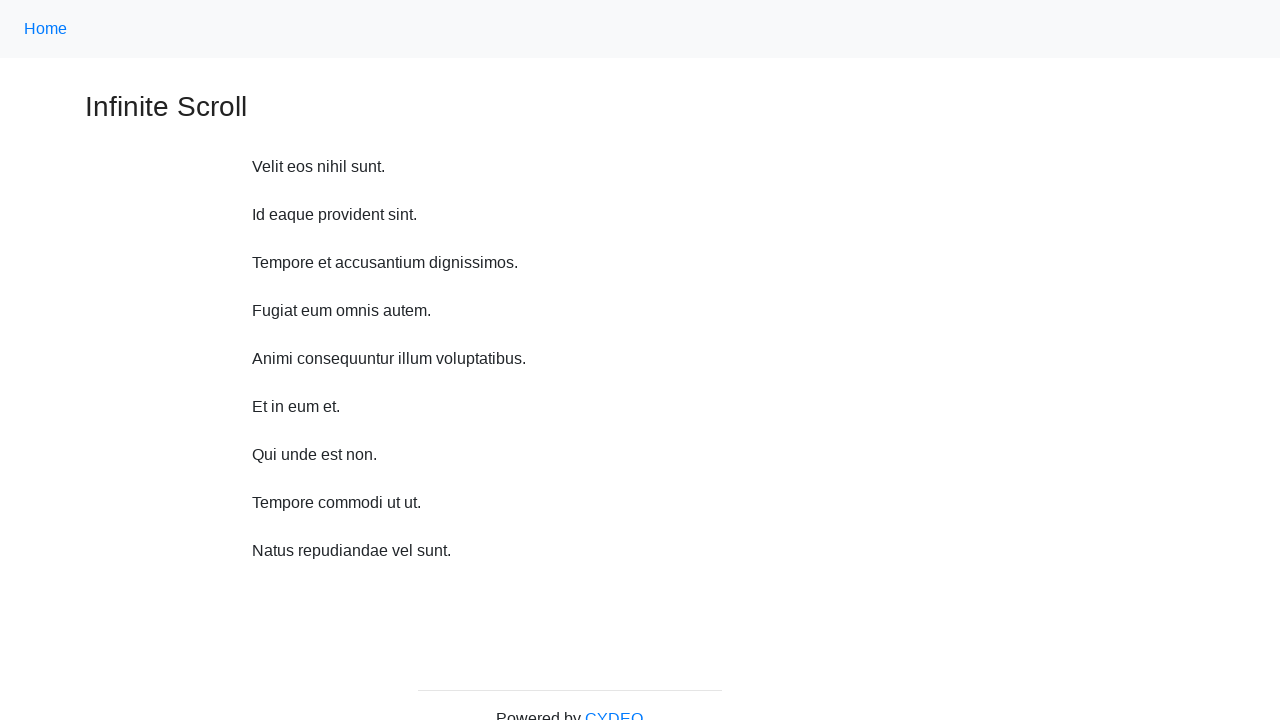

Scrolled down 750 pixels using JavaScript executor
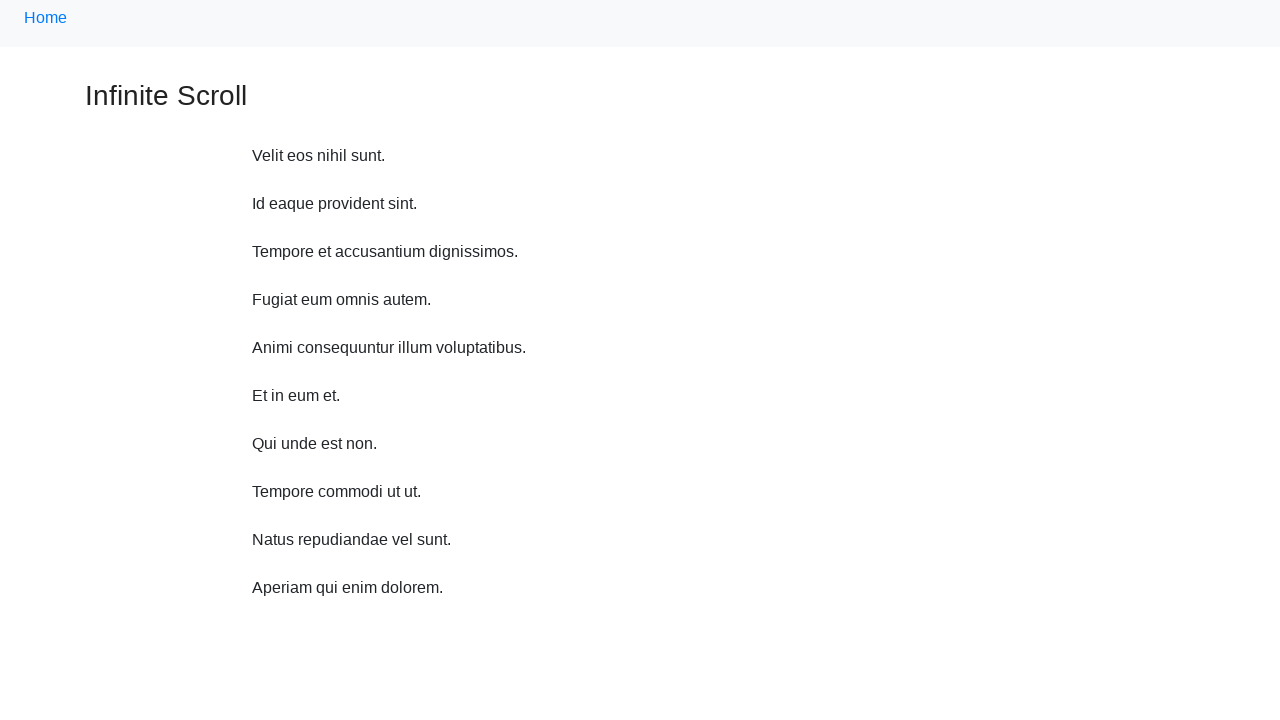

Waited 1 second after scrolling down
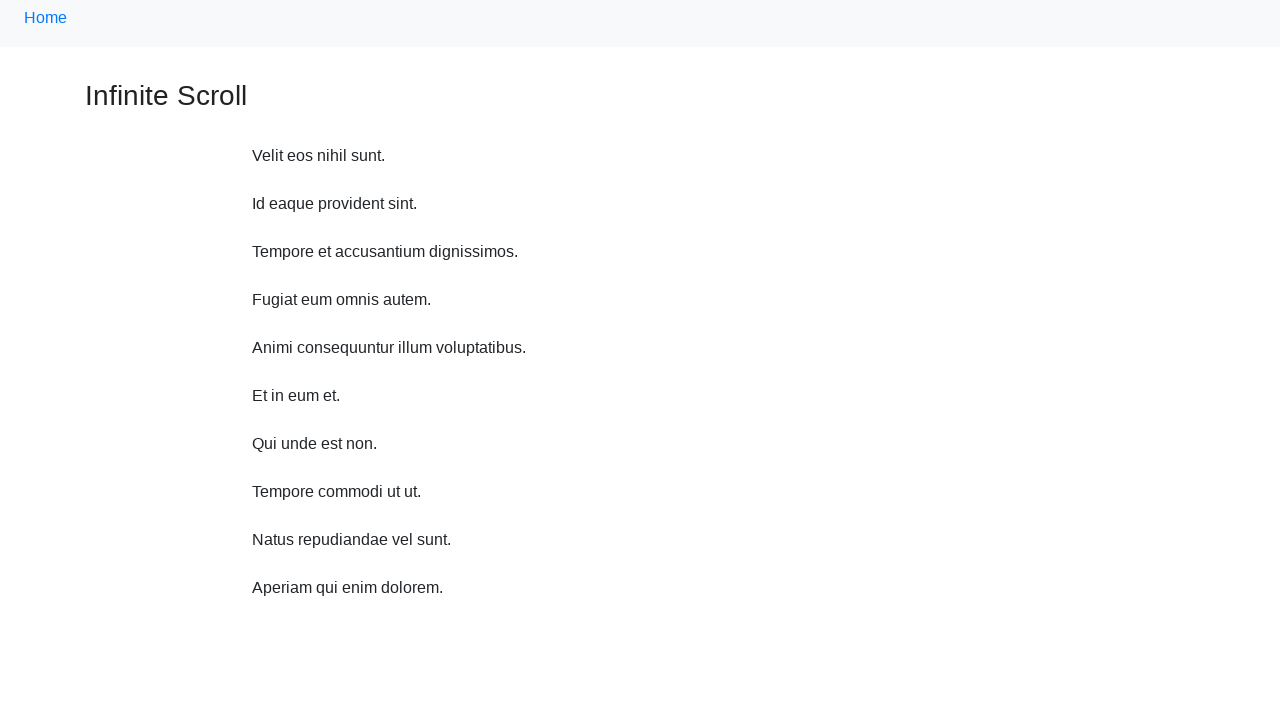

Scrolled down 750 pixels using JavaScript executor
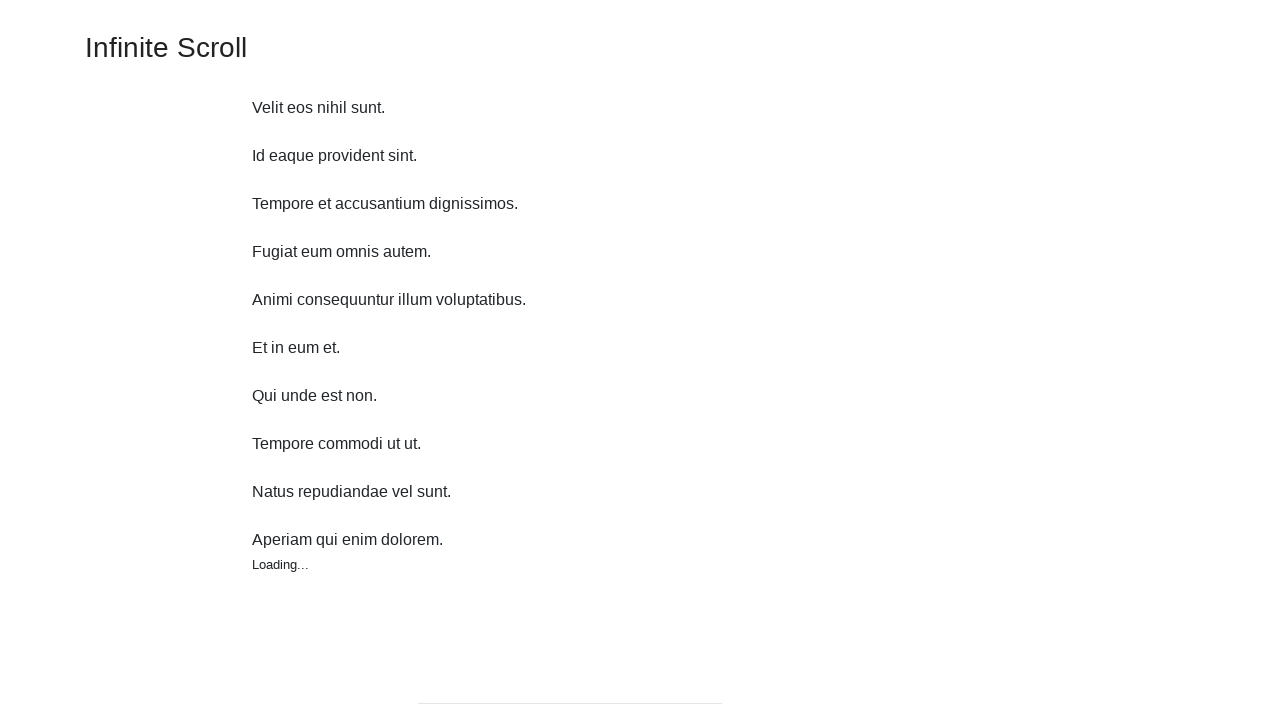

Waited 1 second after scrolling down
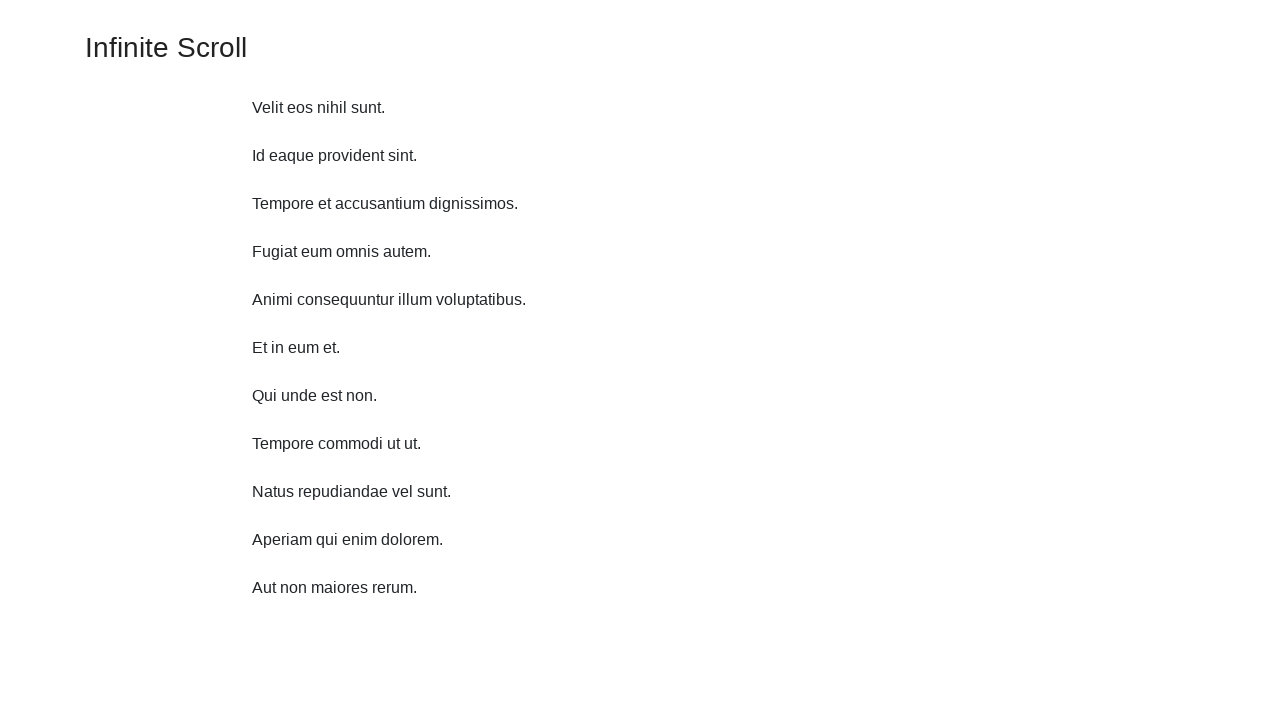

Scrolled down 750 pixels using JavaScript executor
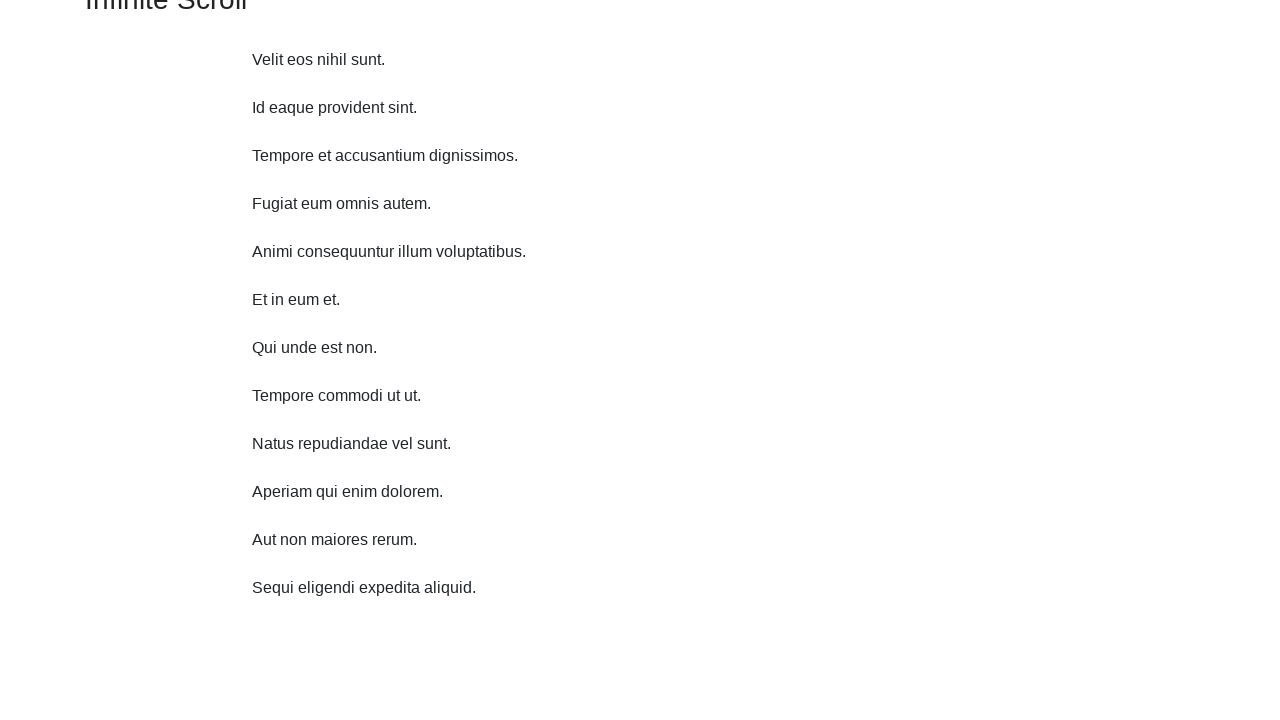

Waited 1 second after scrolling down
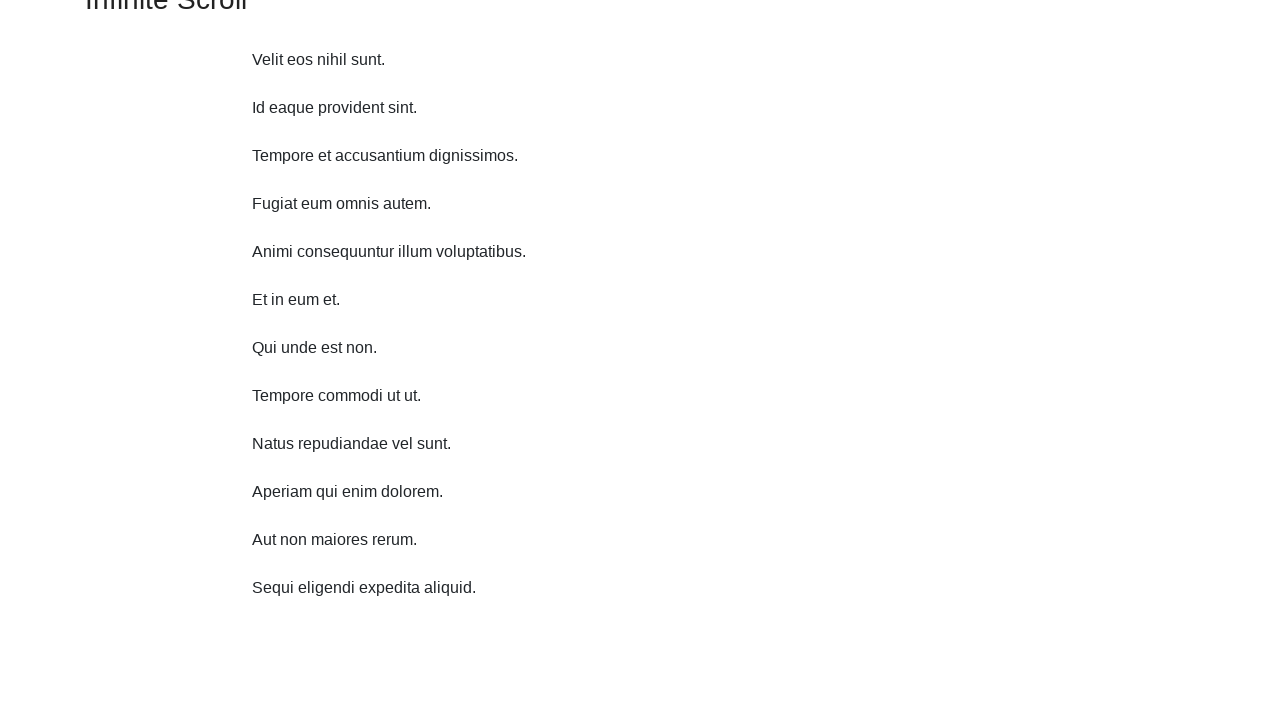

Scrolled down 750 pixels using JavaScript executor
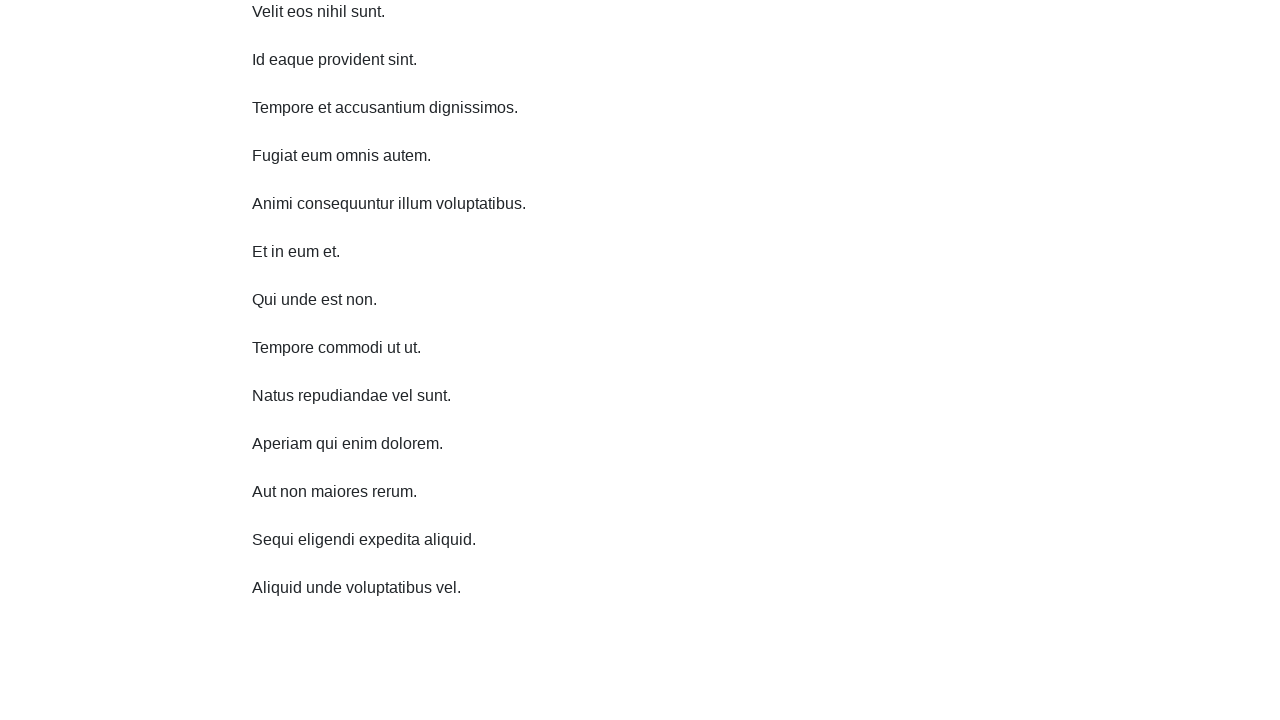

Waited 1 second after scrolling down
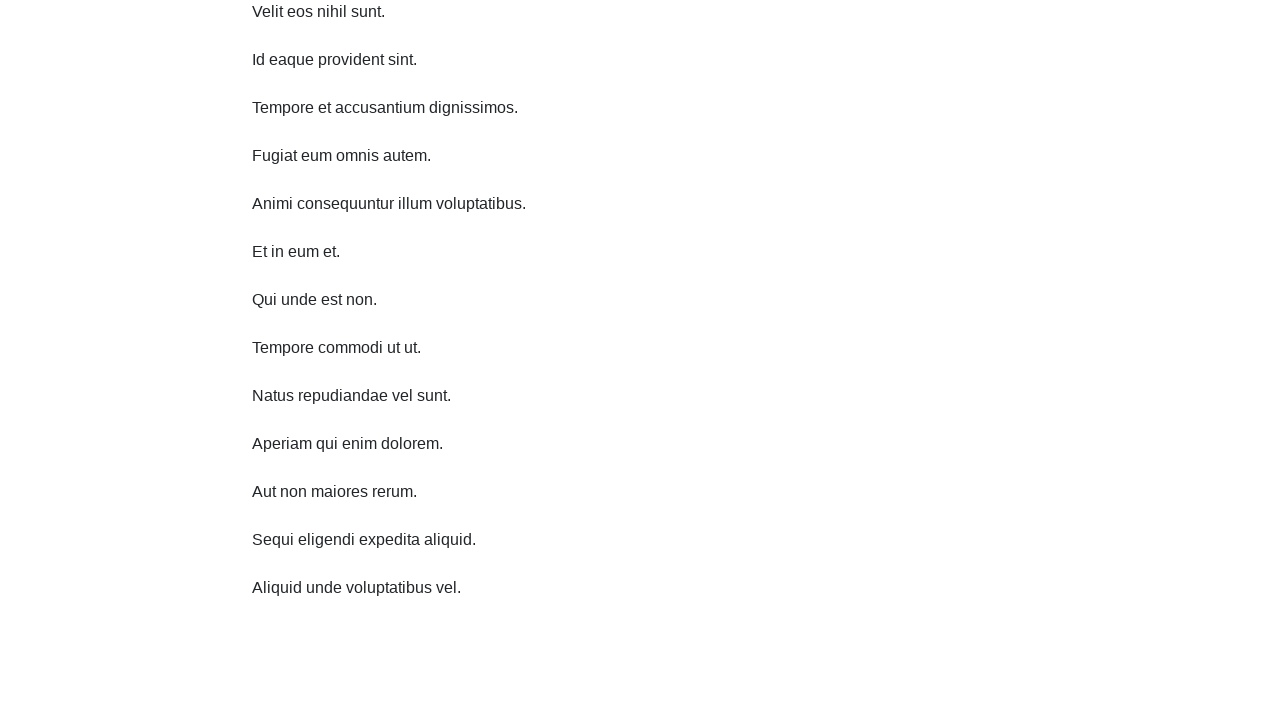

Scrolled down 750 pixels using JavaScript executor
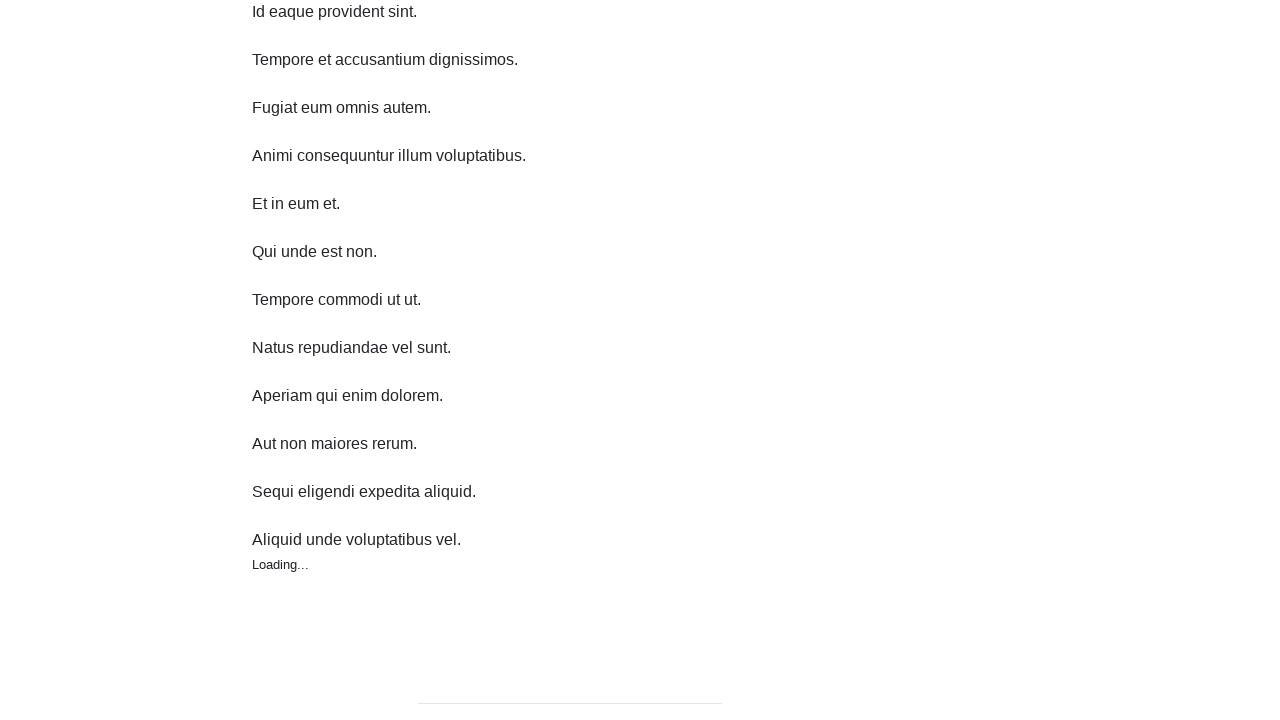

Waited 1 second after scrolling down
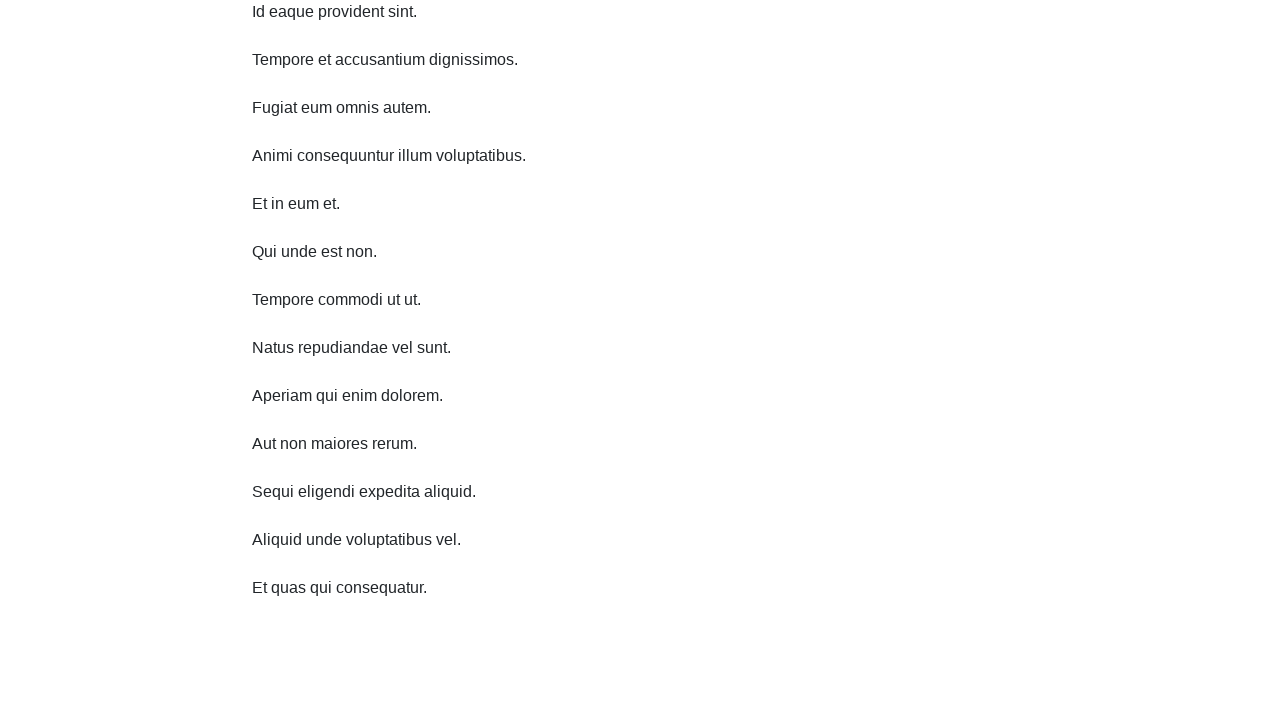

Scrolled down 750 pixels using JavaScript executor
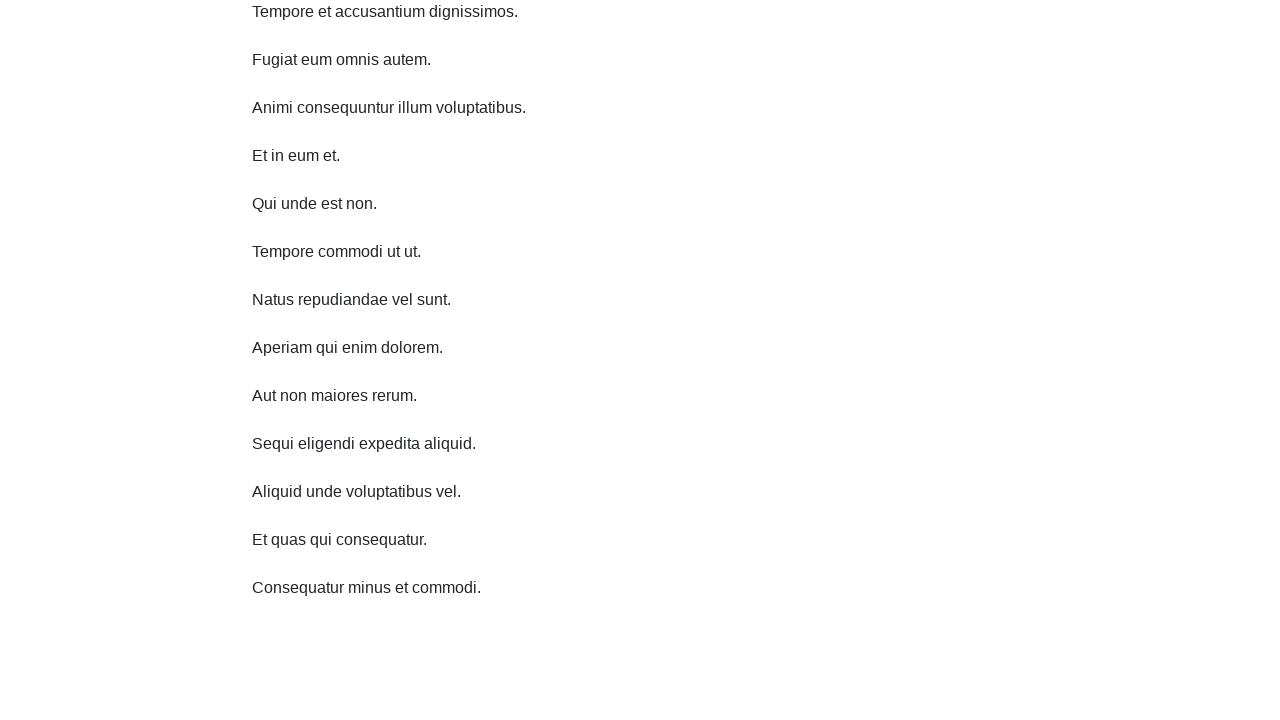

Waited 1 second after scrolling down
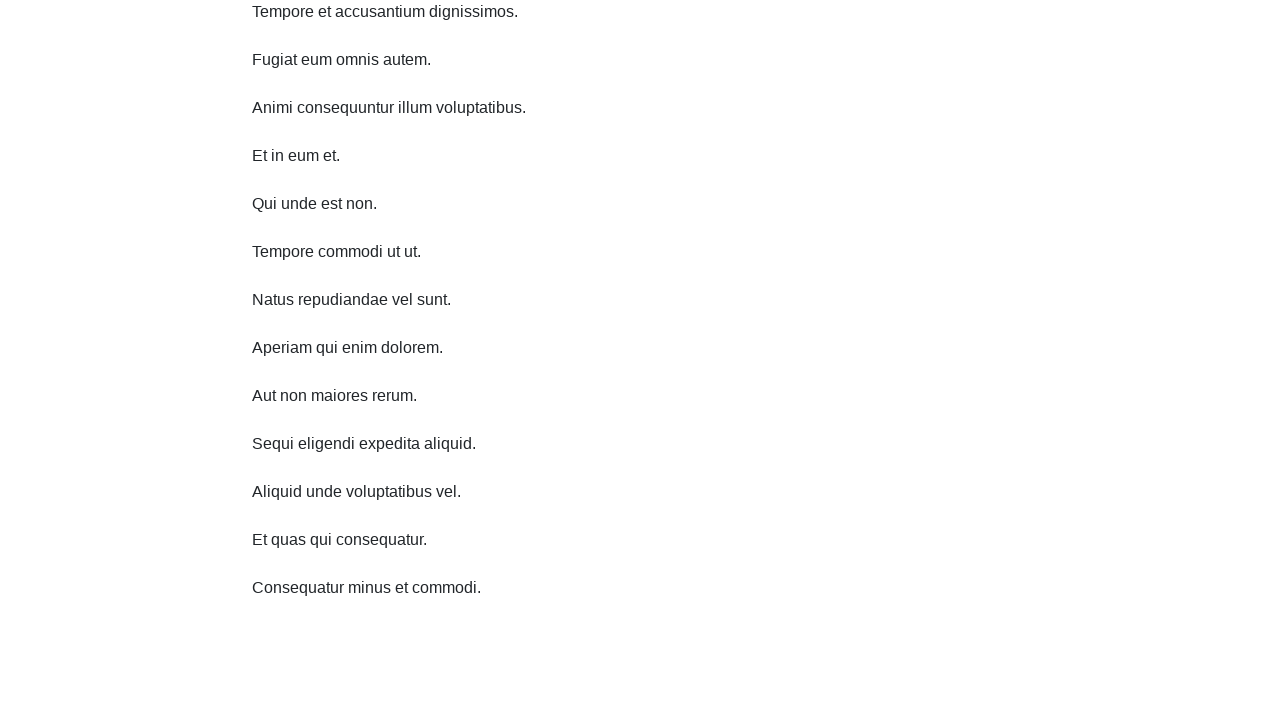

Scrolled down 750 pixels using JavaScript executor
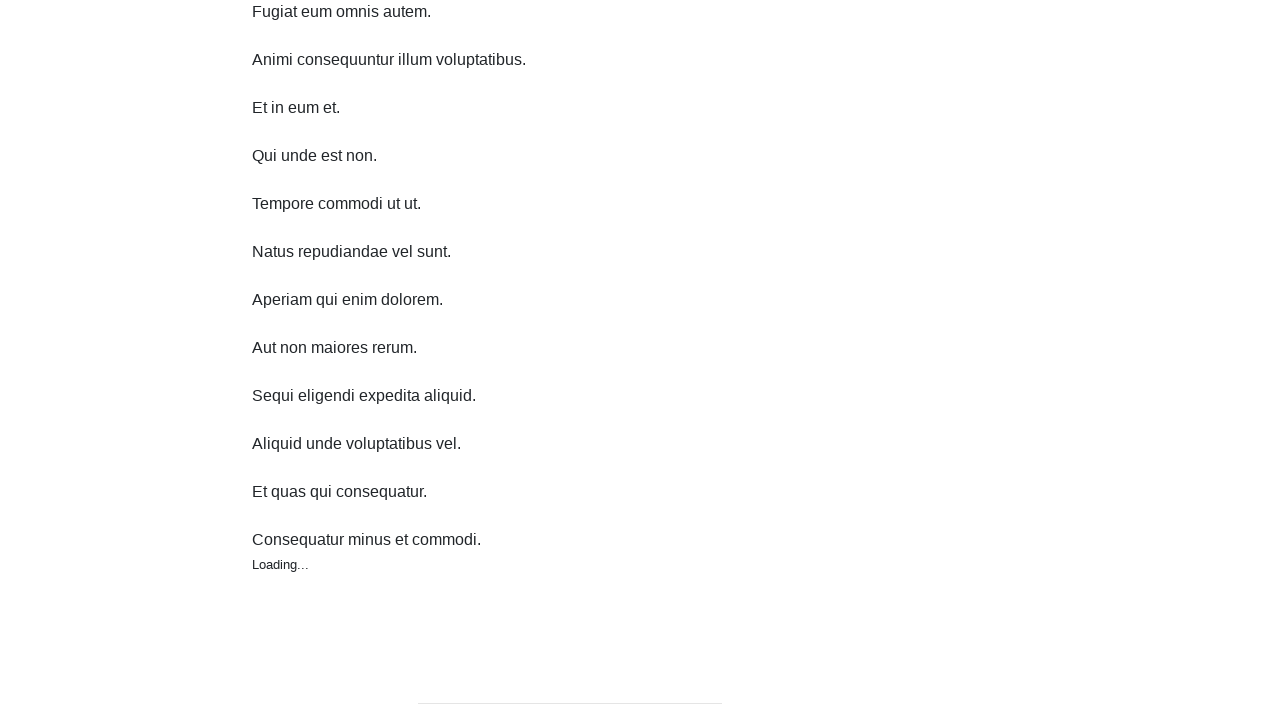

Waited 1 second after scrolling down
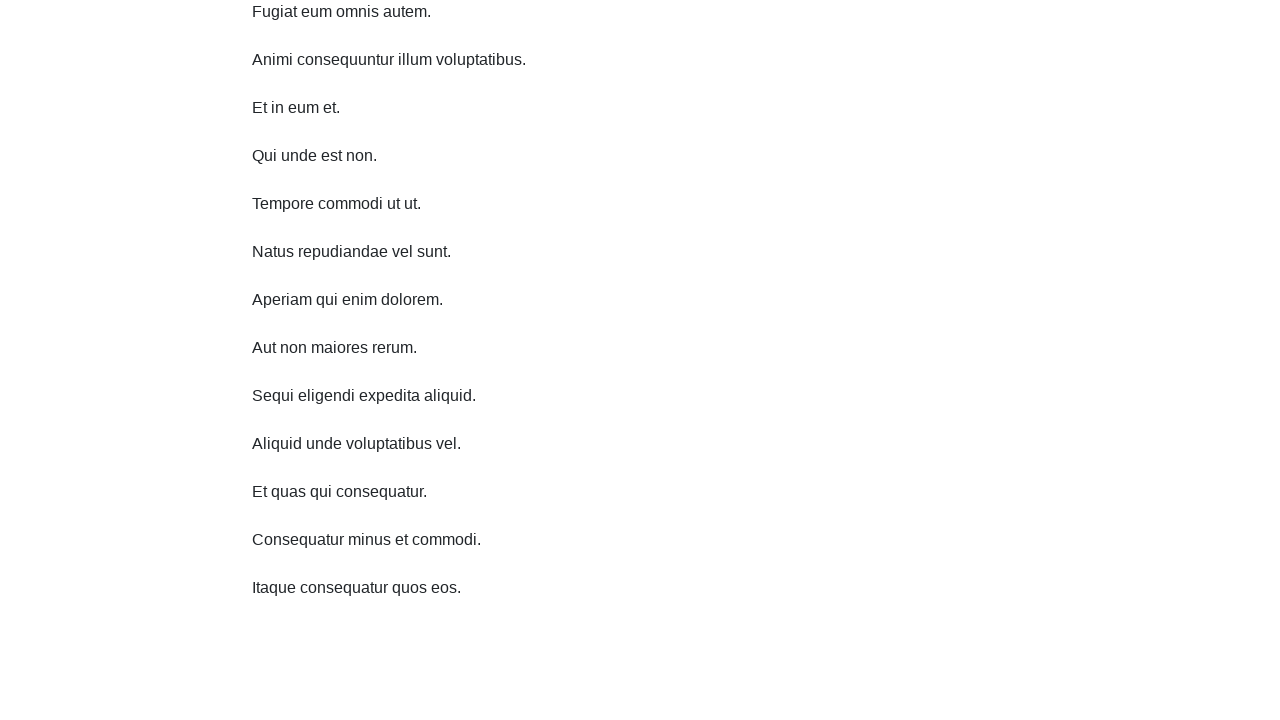

Scrolled down 750 pixels using JavaScript executor
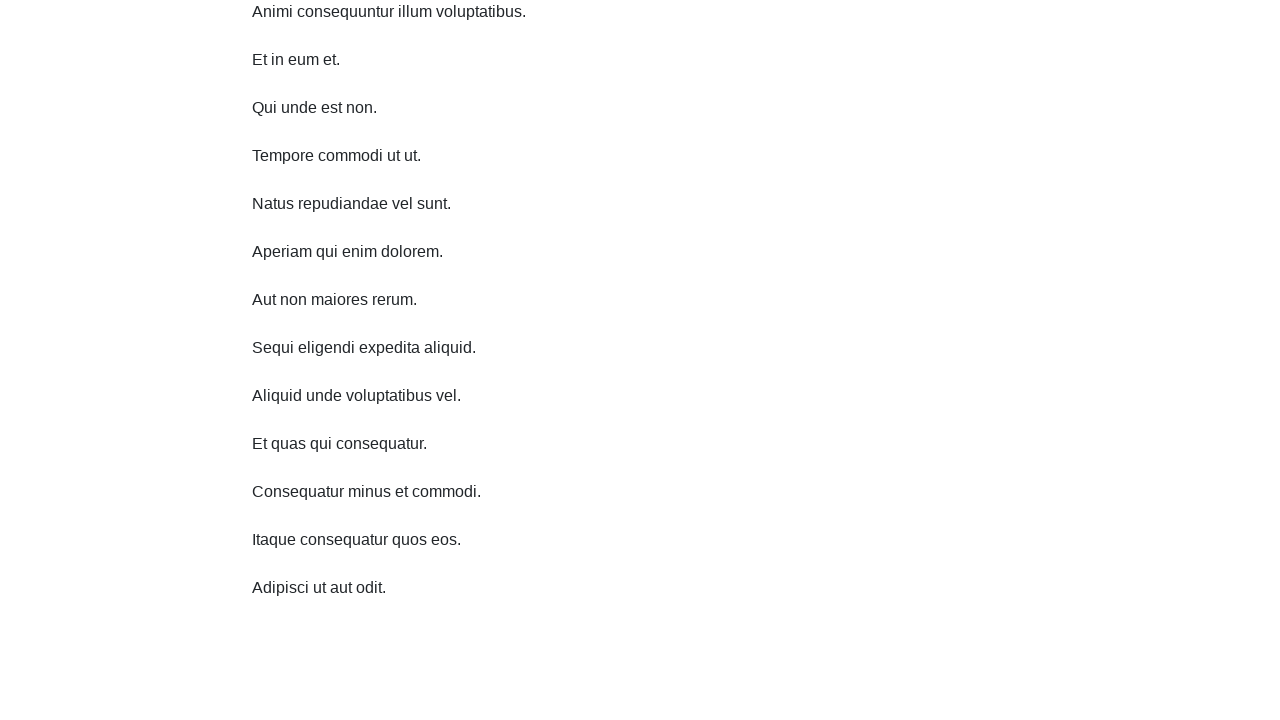

Waited 1 second after scrolling down
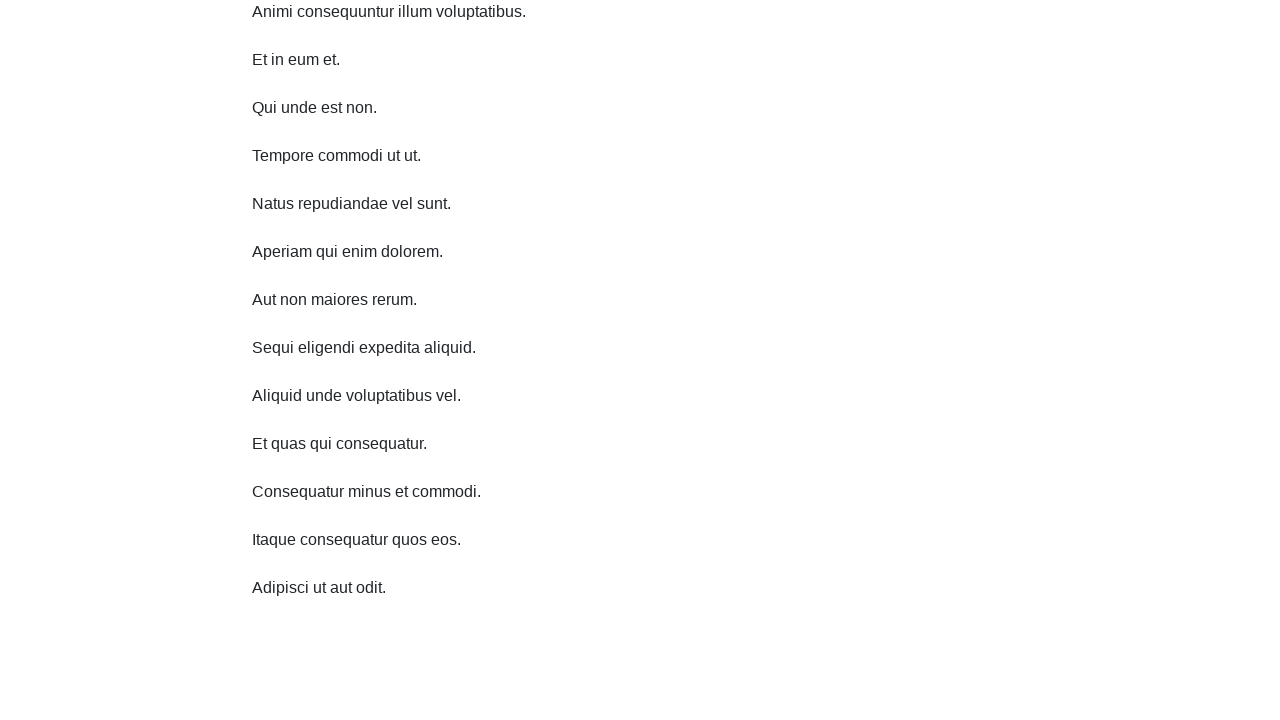

Scrolled down 750 pixels using JavaScript executor
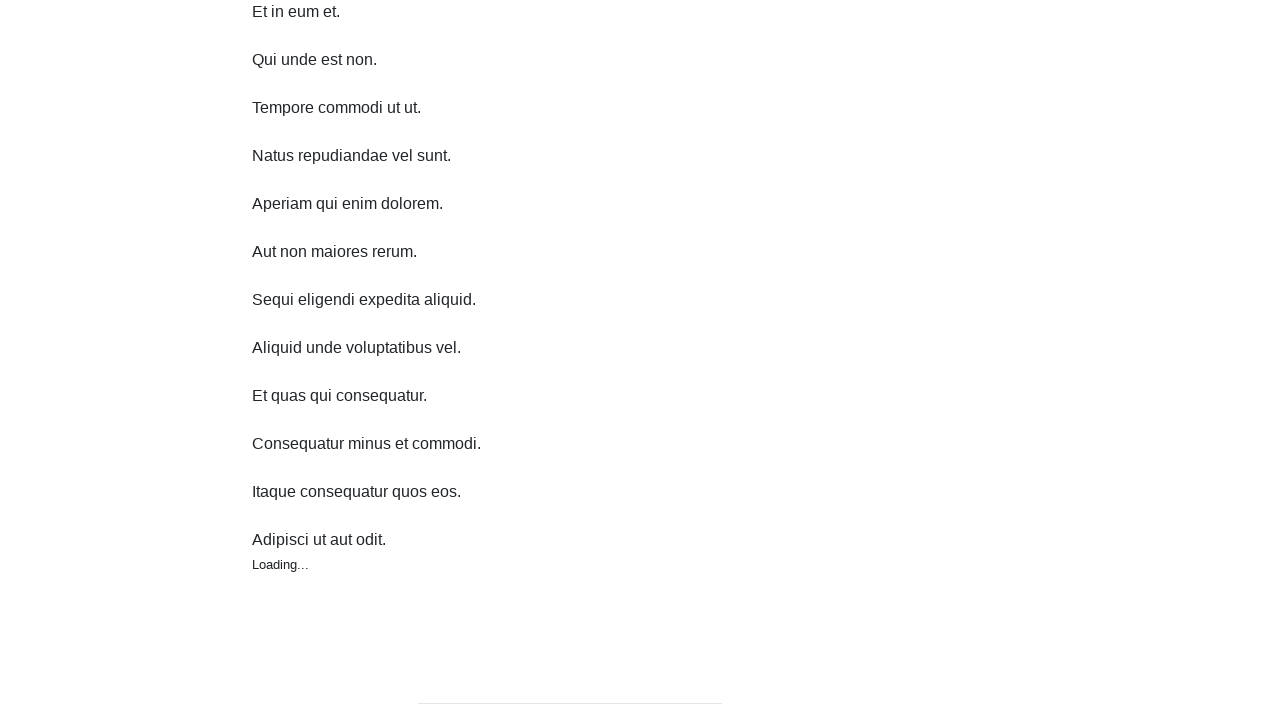

Waited 1 second after scrolling down
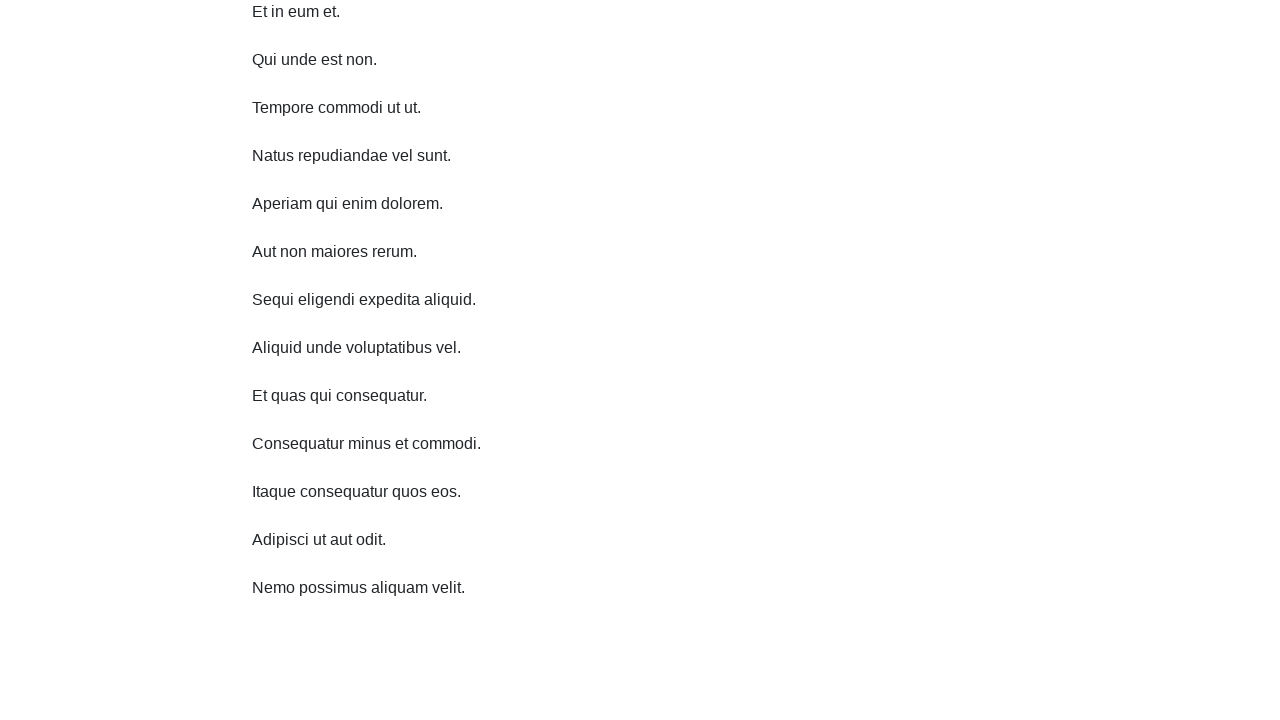

Scrolled down 750 pixels using JavaScript executor
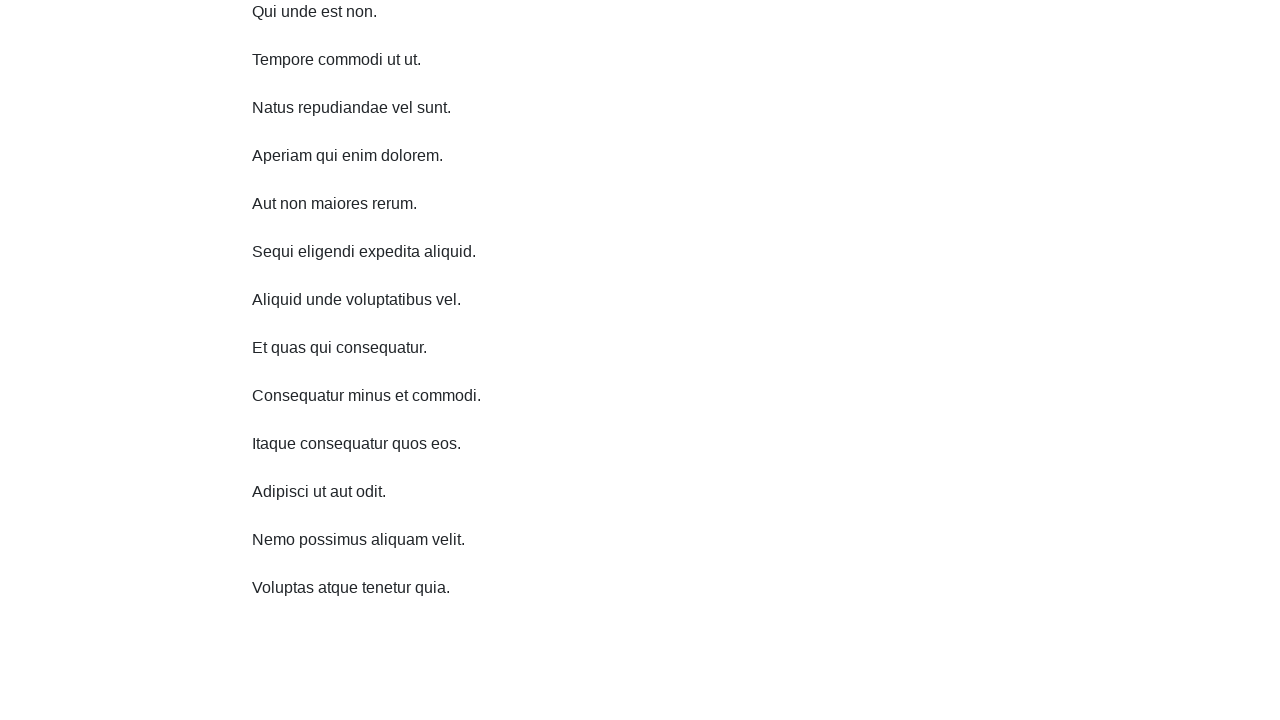

Waited 1 second after scrolling down
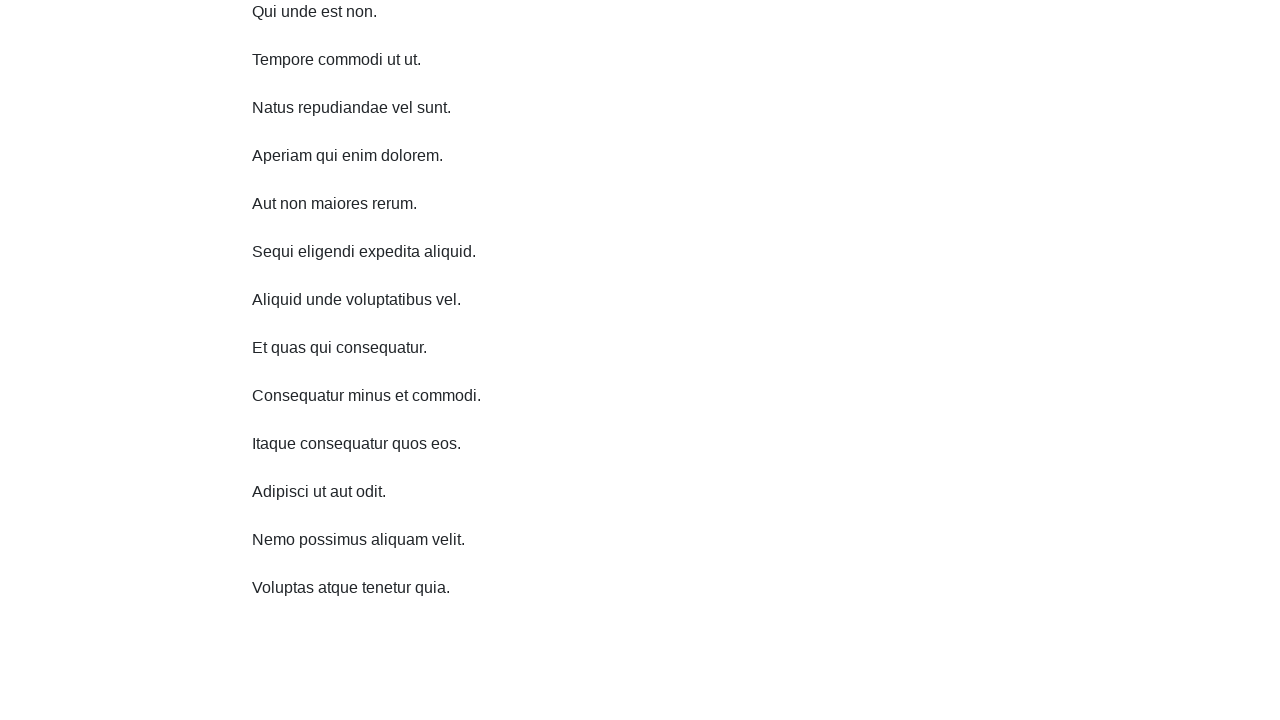

Scrolled up 750 pixels using JavaScript executor
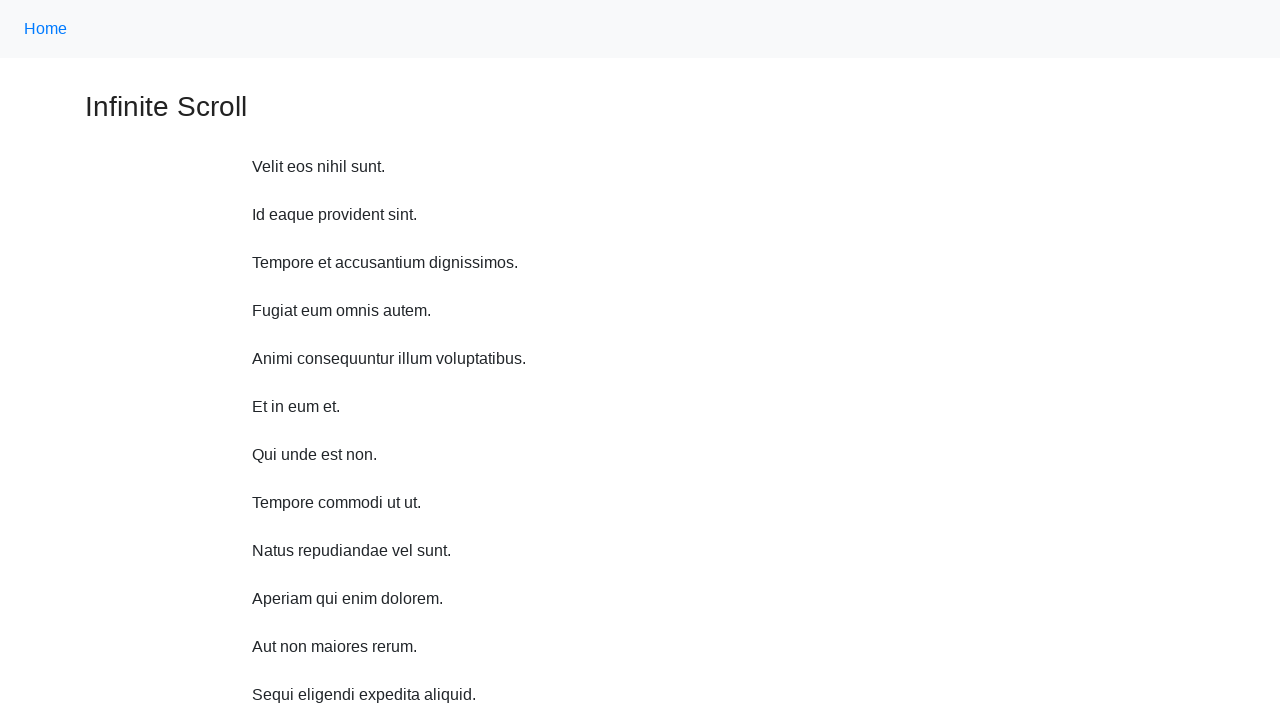

Waited 1 second after scrolling up
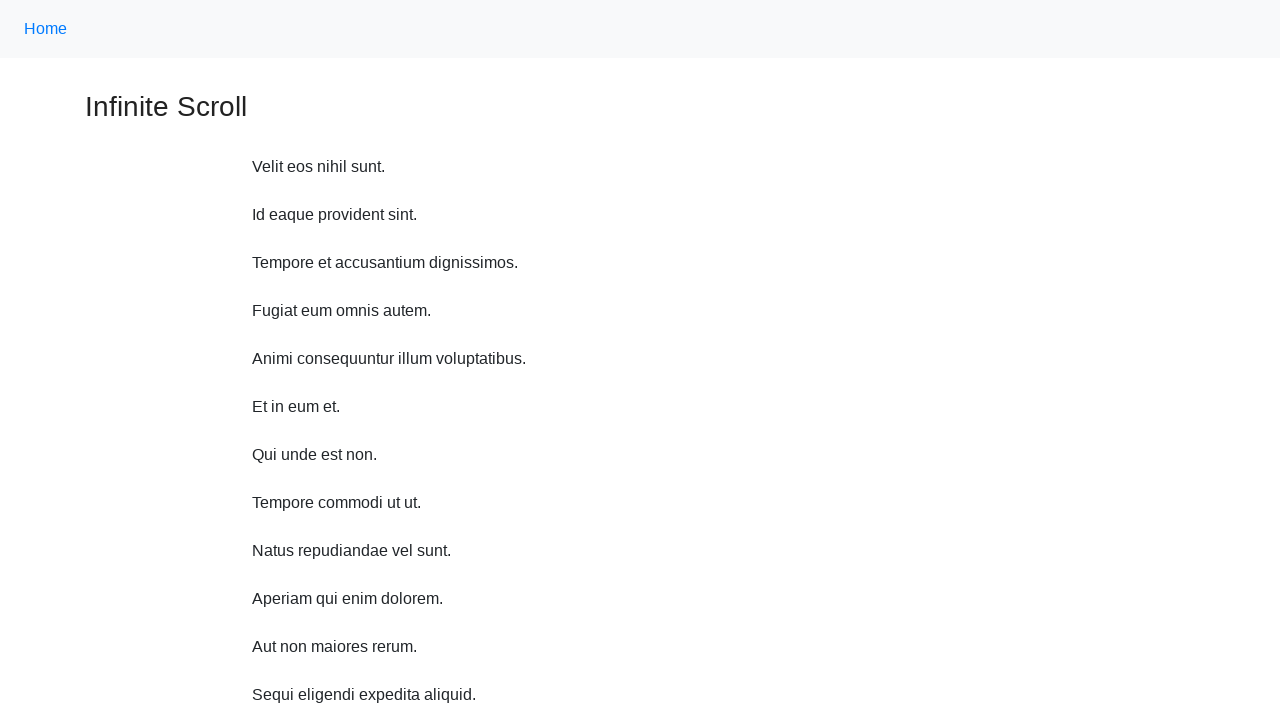

Scrolled up 750 pixels using JavaScript executor
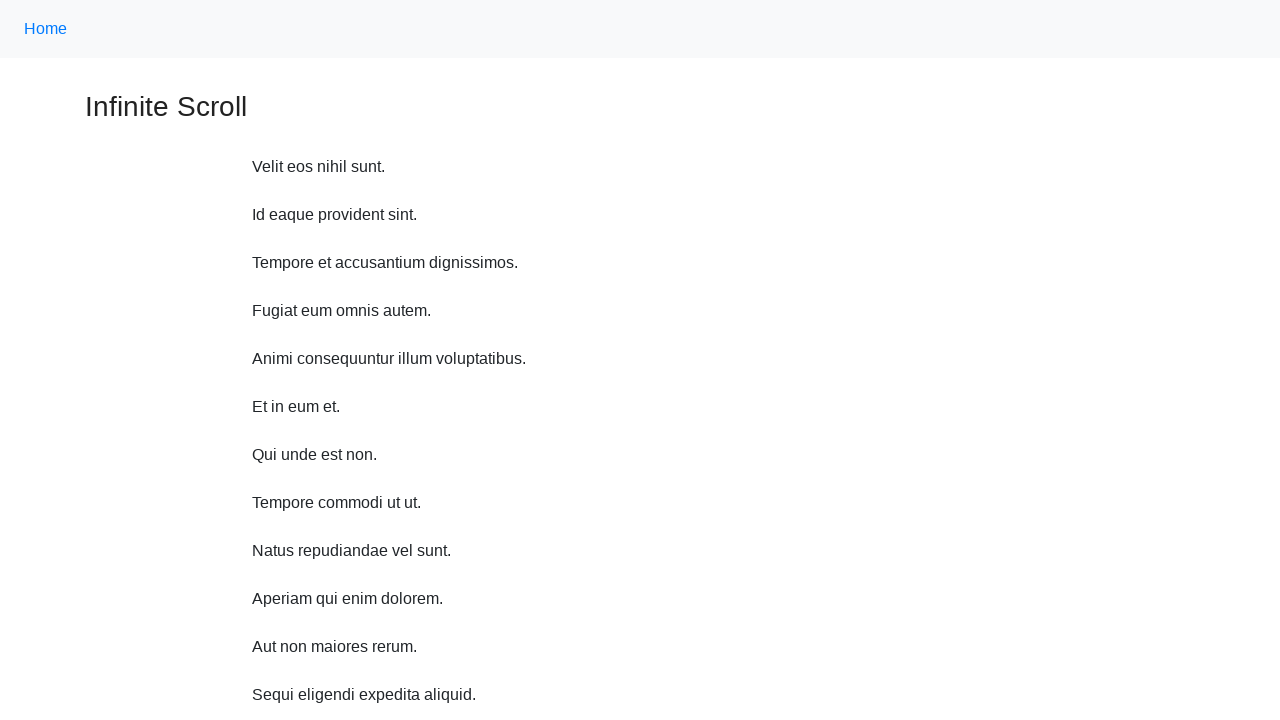

Waited 1 second after scrolling up
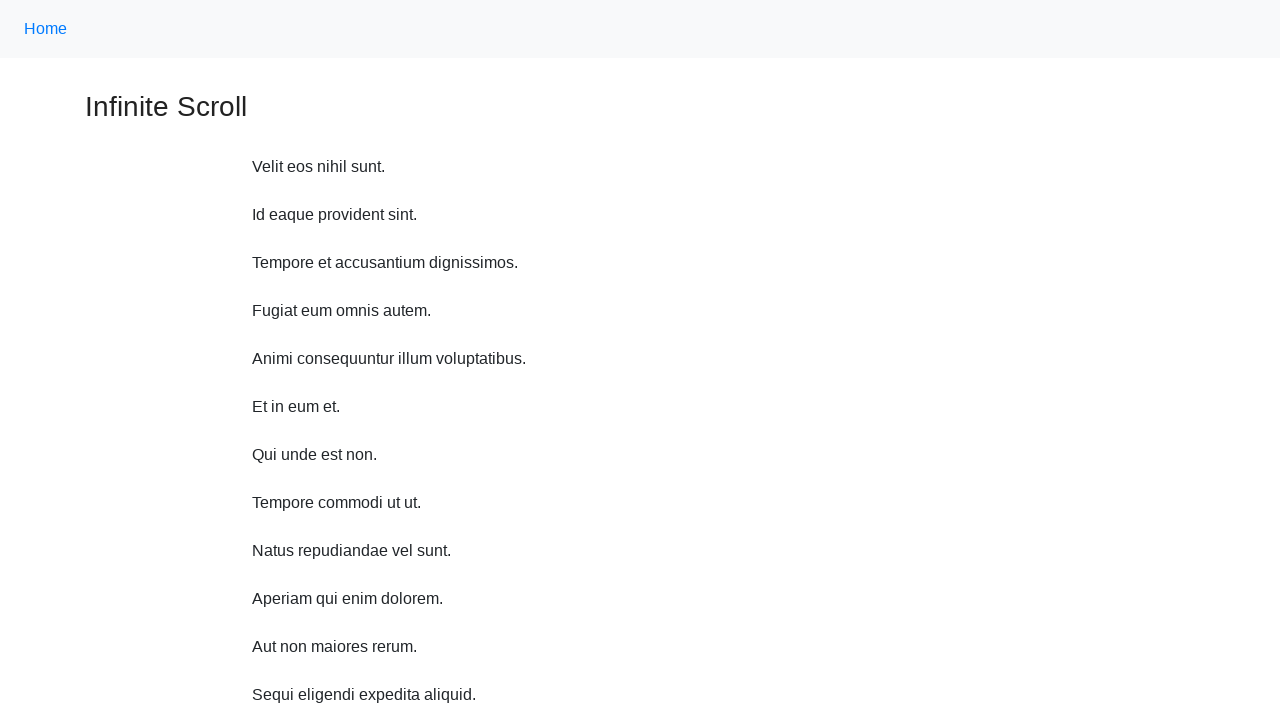

Scrolled up 750 pixels using JavaScript executor
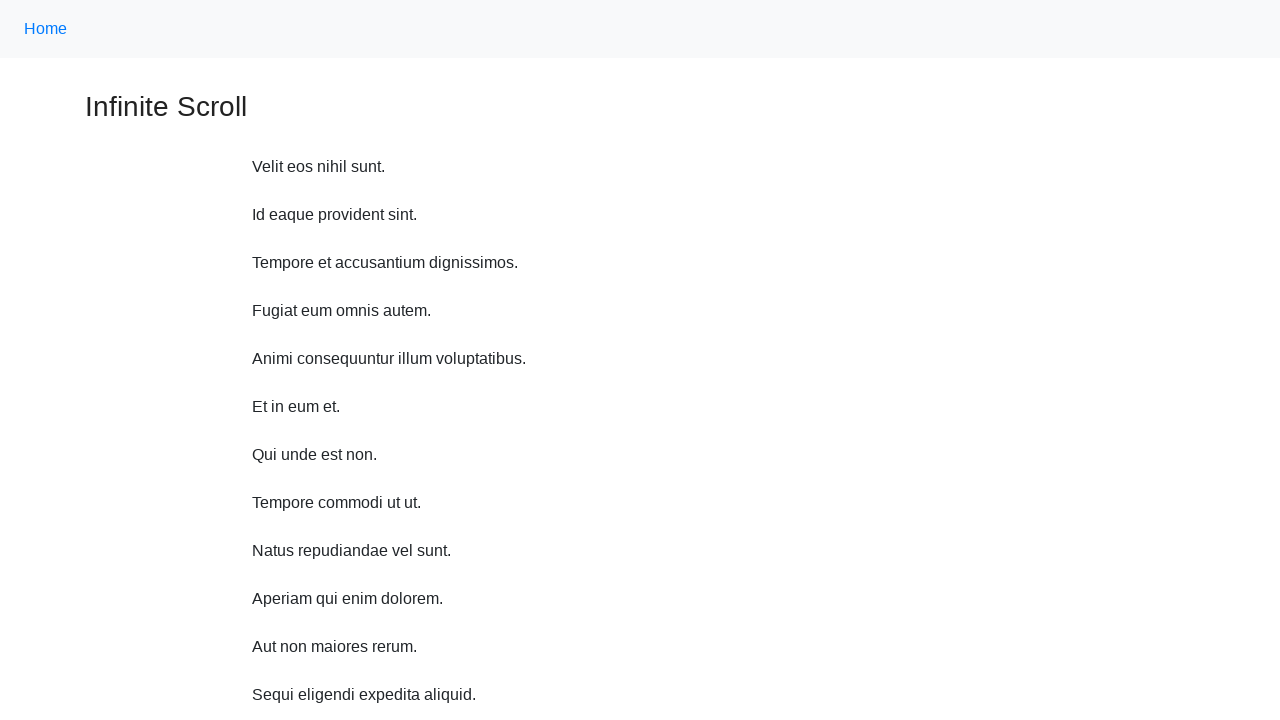

Waited 1 second after scrolling up
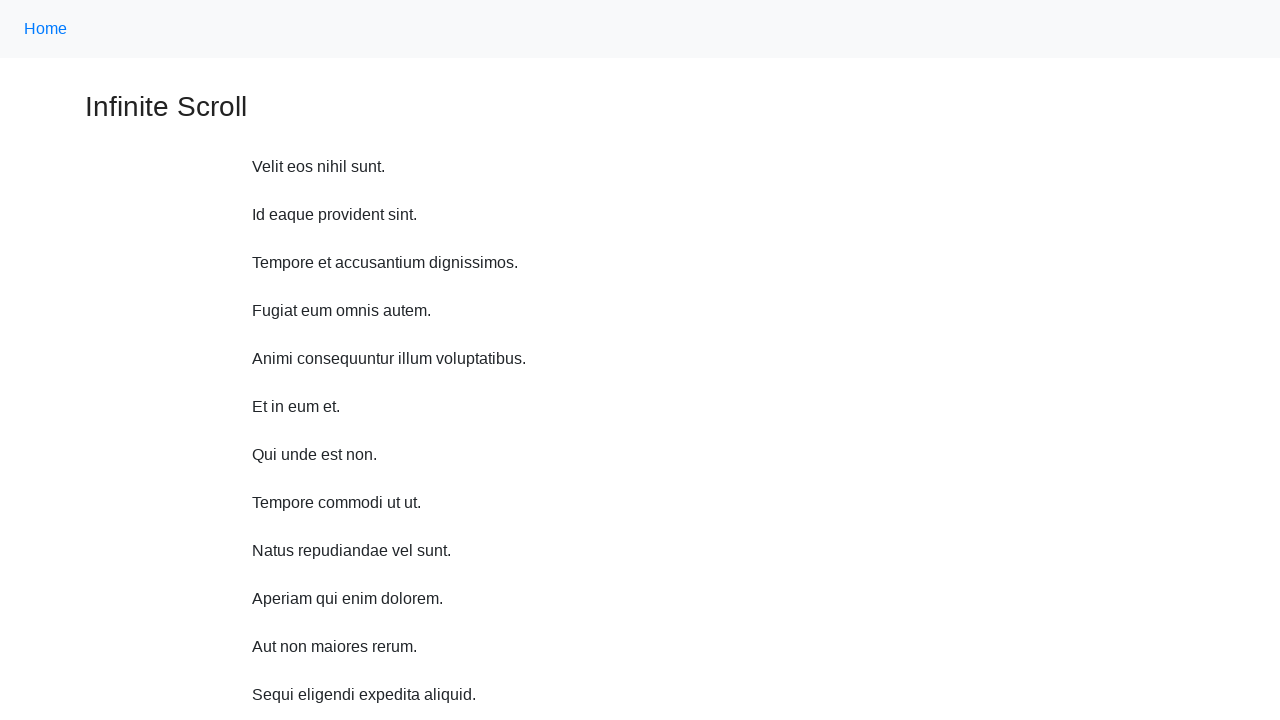

Scrolled up 750 pixels using JavaScript executor
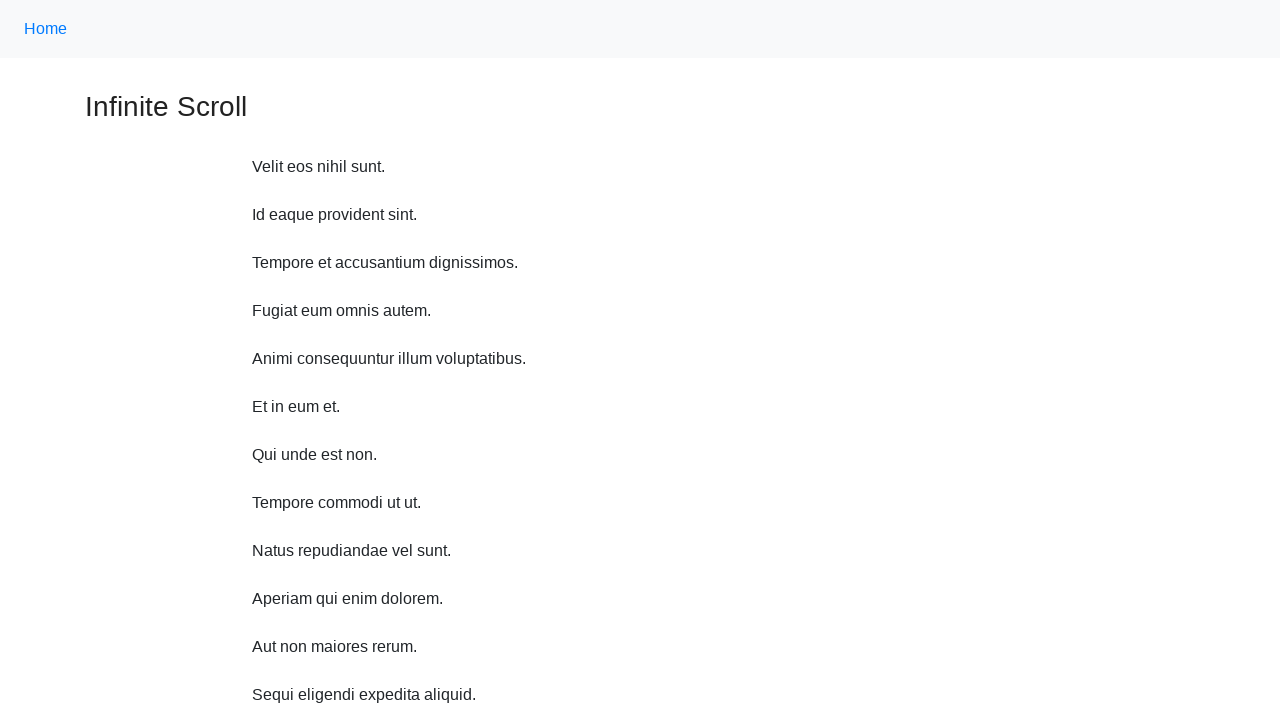

Waited 1 second after scrolling up
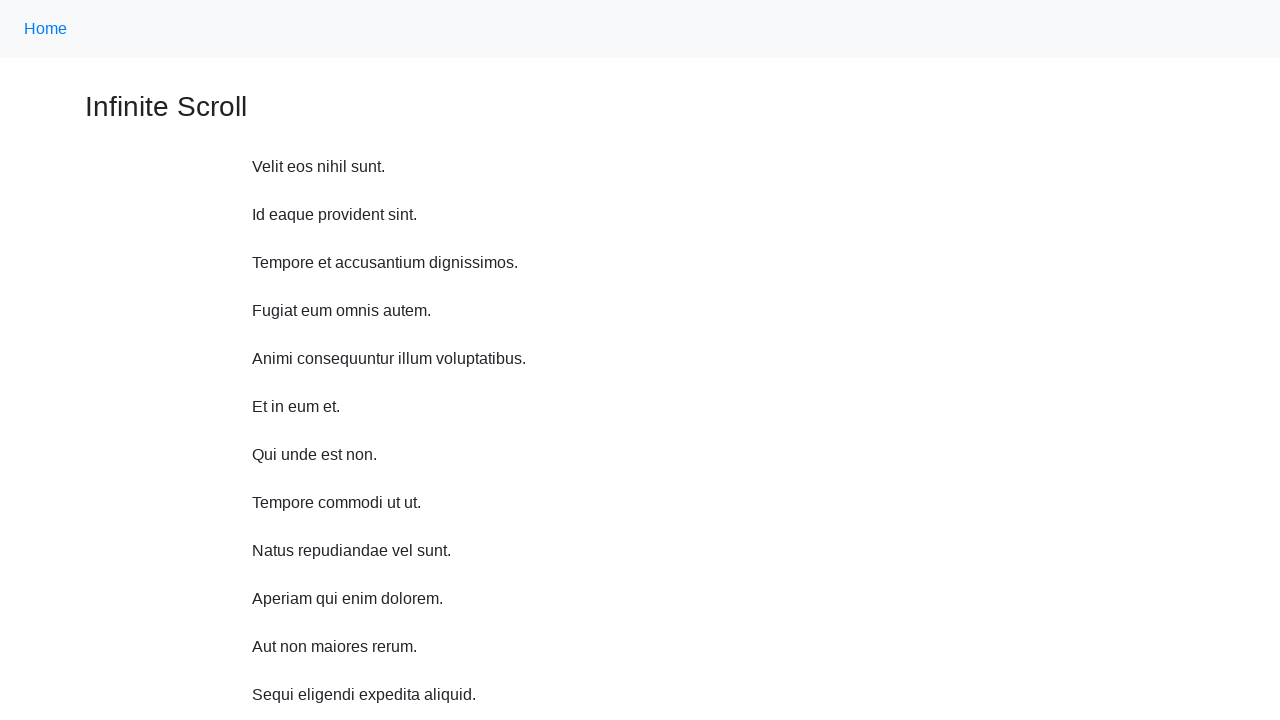

Scrolled up 750 pixels using JavaScript executor
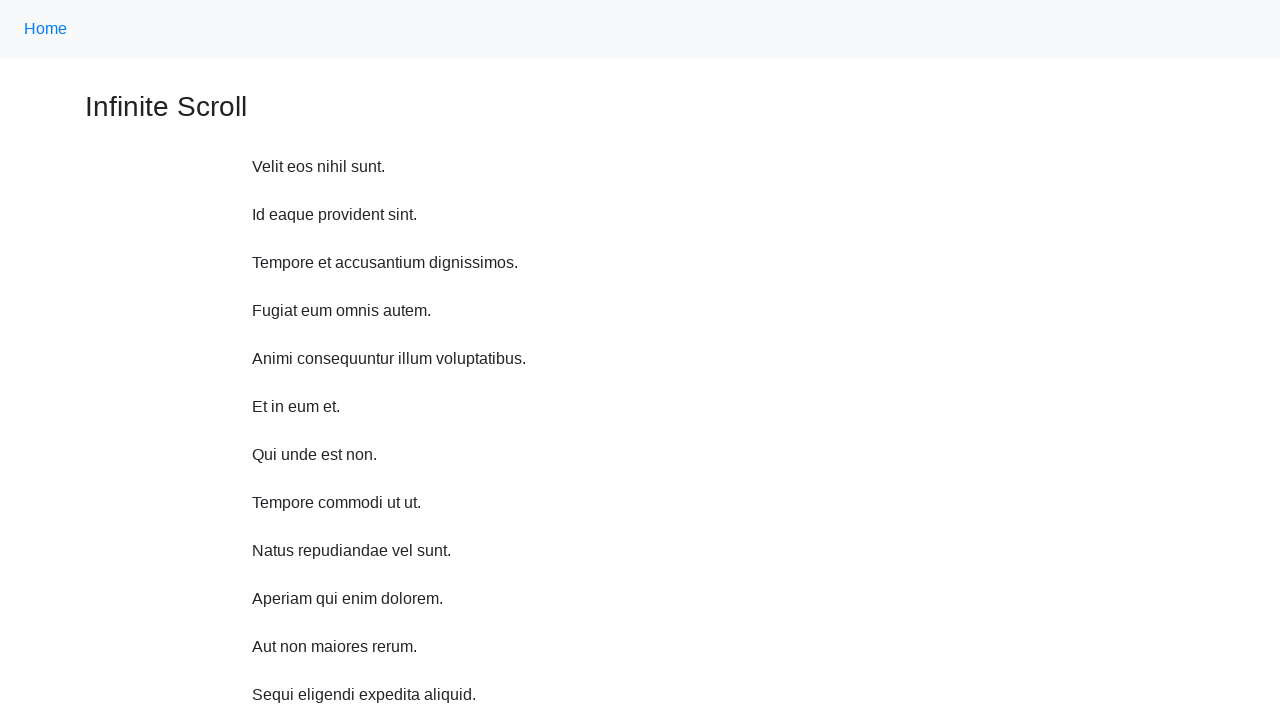

Waited 1 second after scrolling up
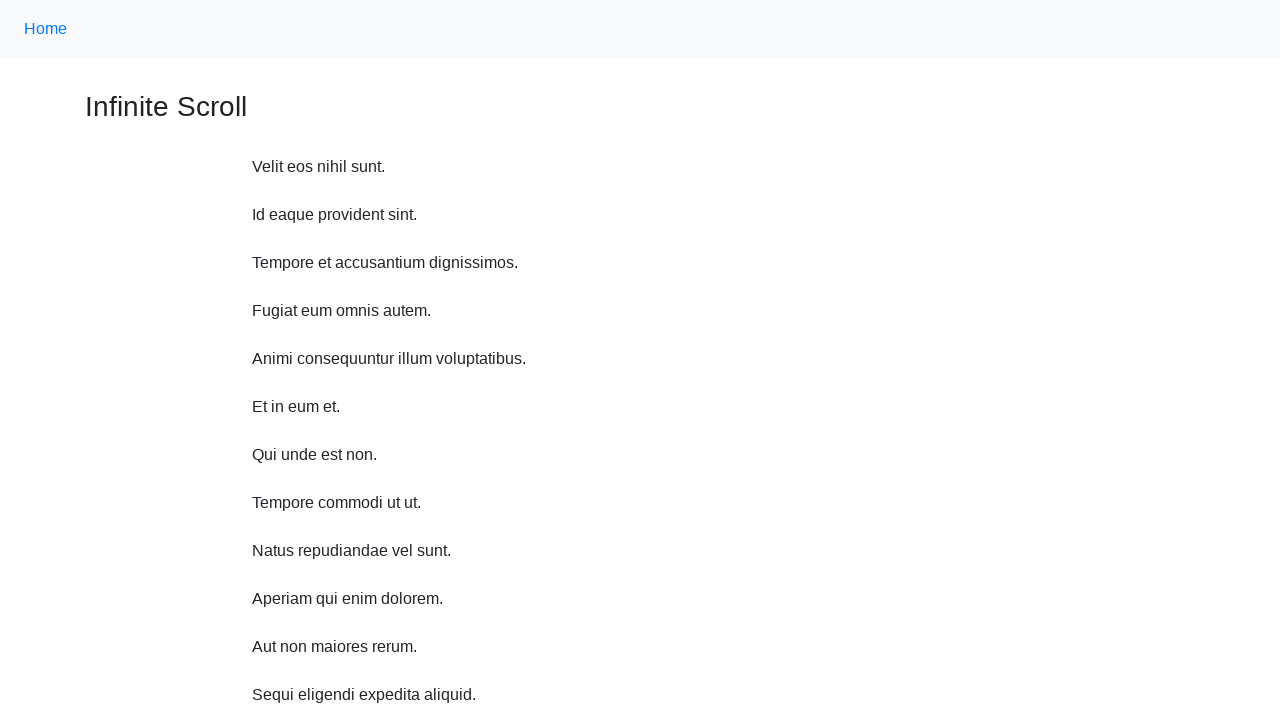

Scrolled up 750 pixels using JavaScript executor
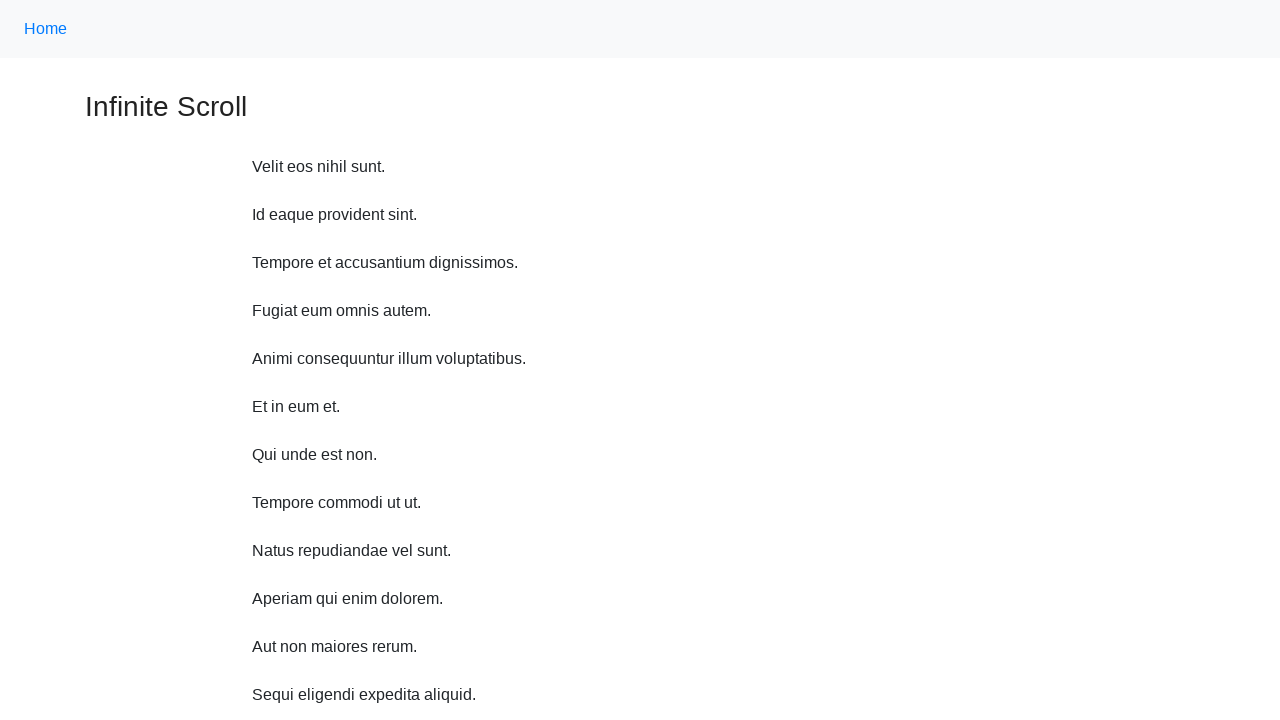

Waited 1 second after scrolling up
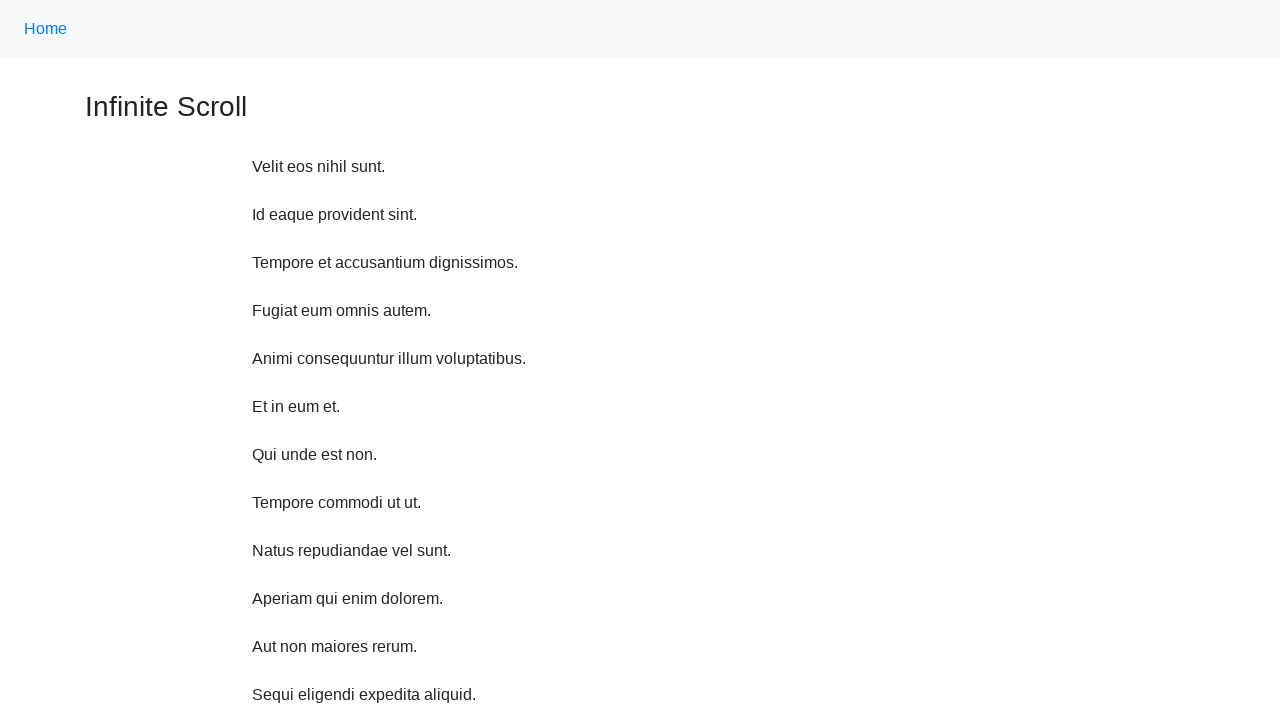

Scrolled up 750 pixels using JavaScript executor
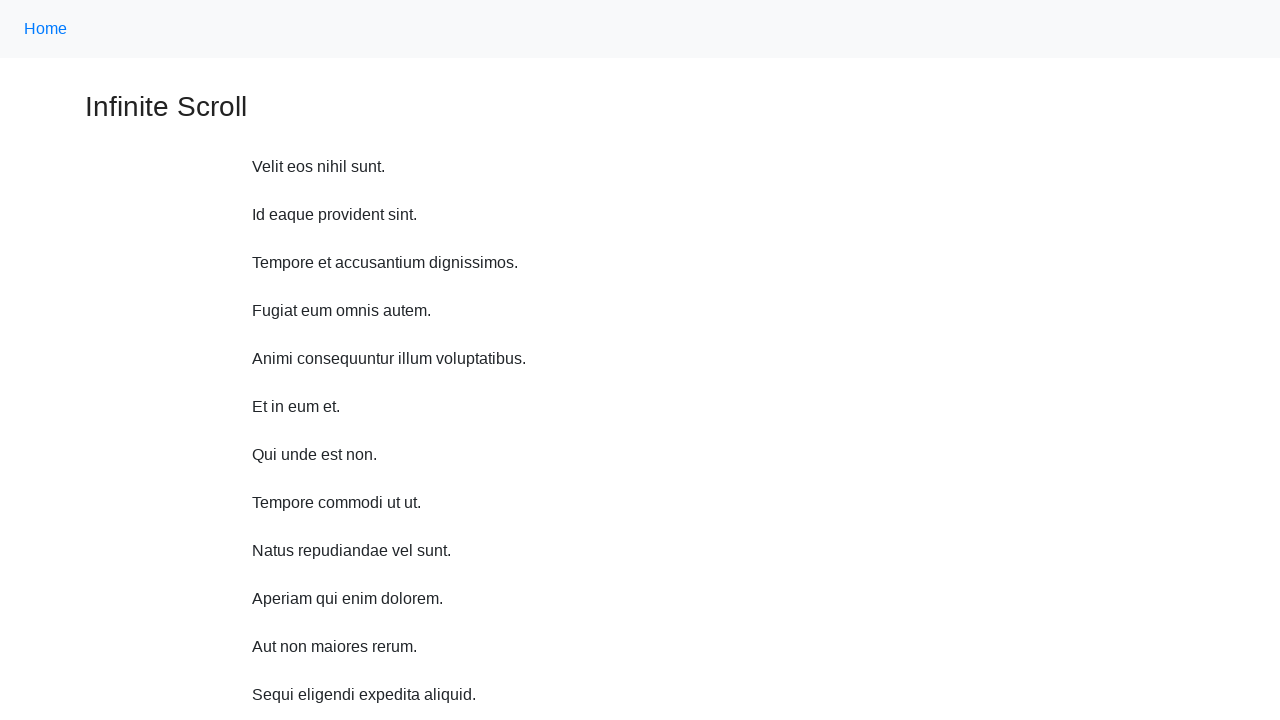

Waited 1 second after scrolling up
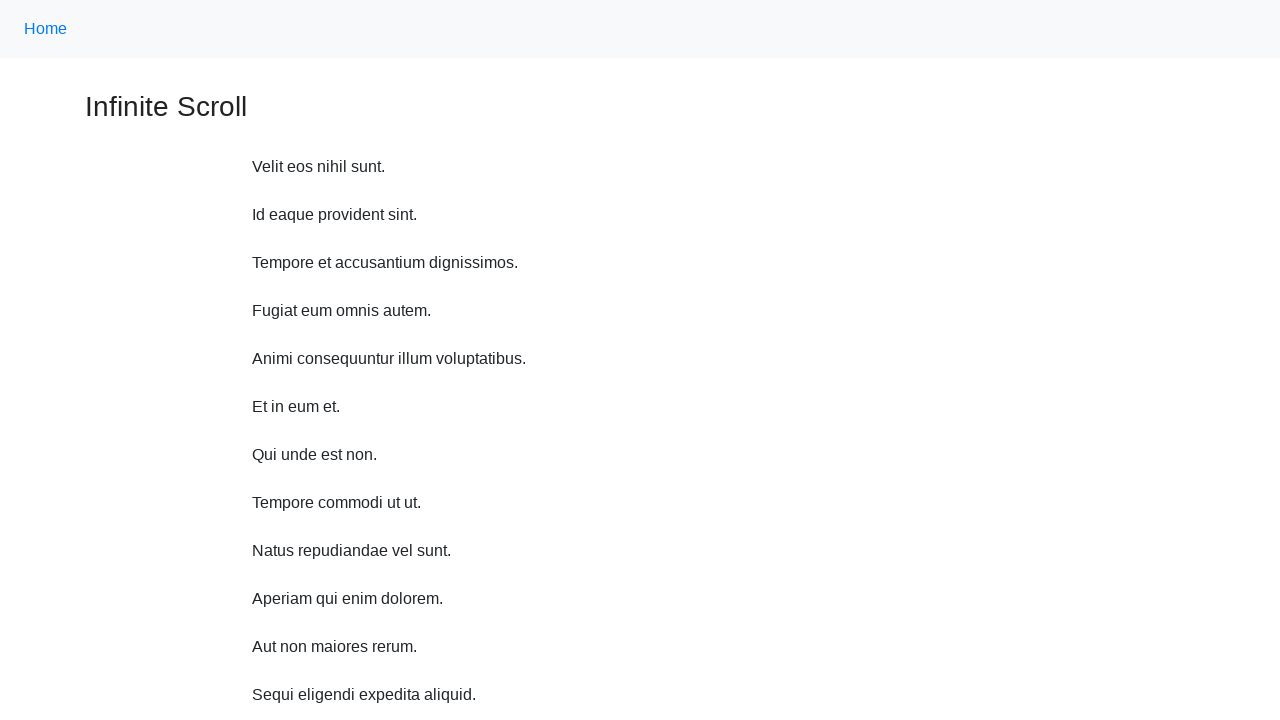

Scrolled up 750 pixels using JavaScript executor
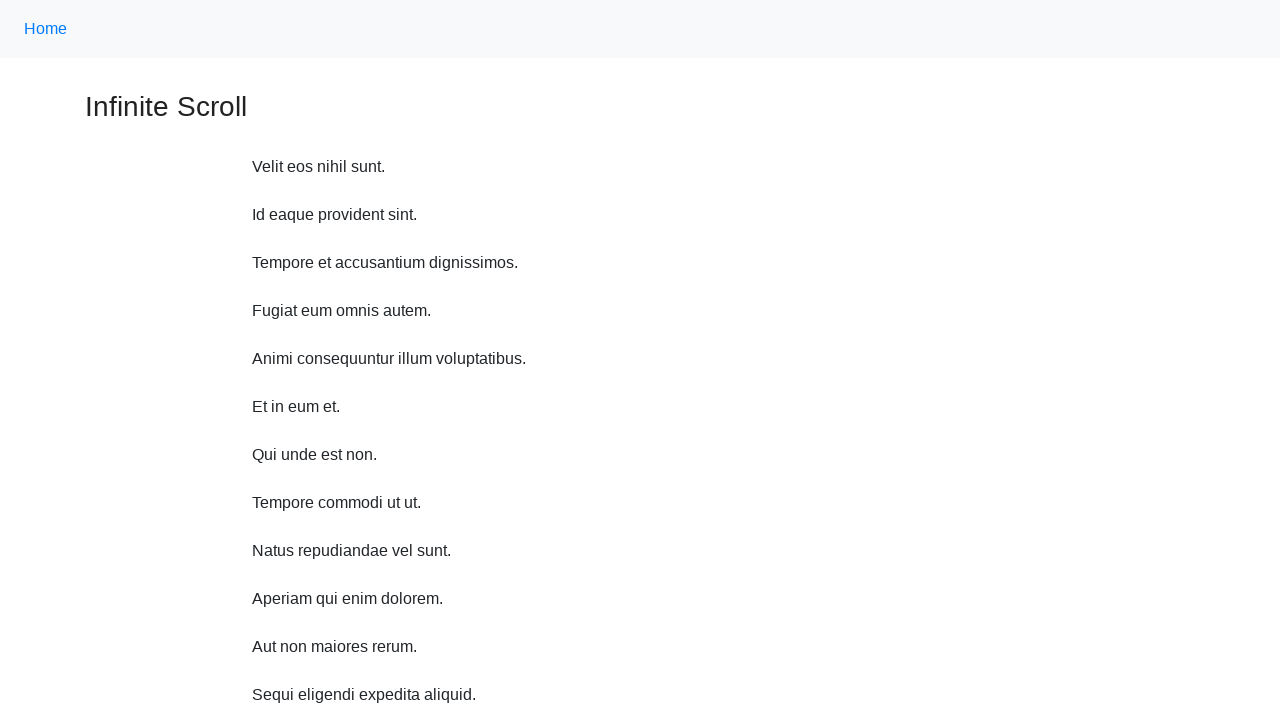

Waited 1 second after scrolling up
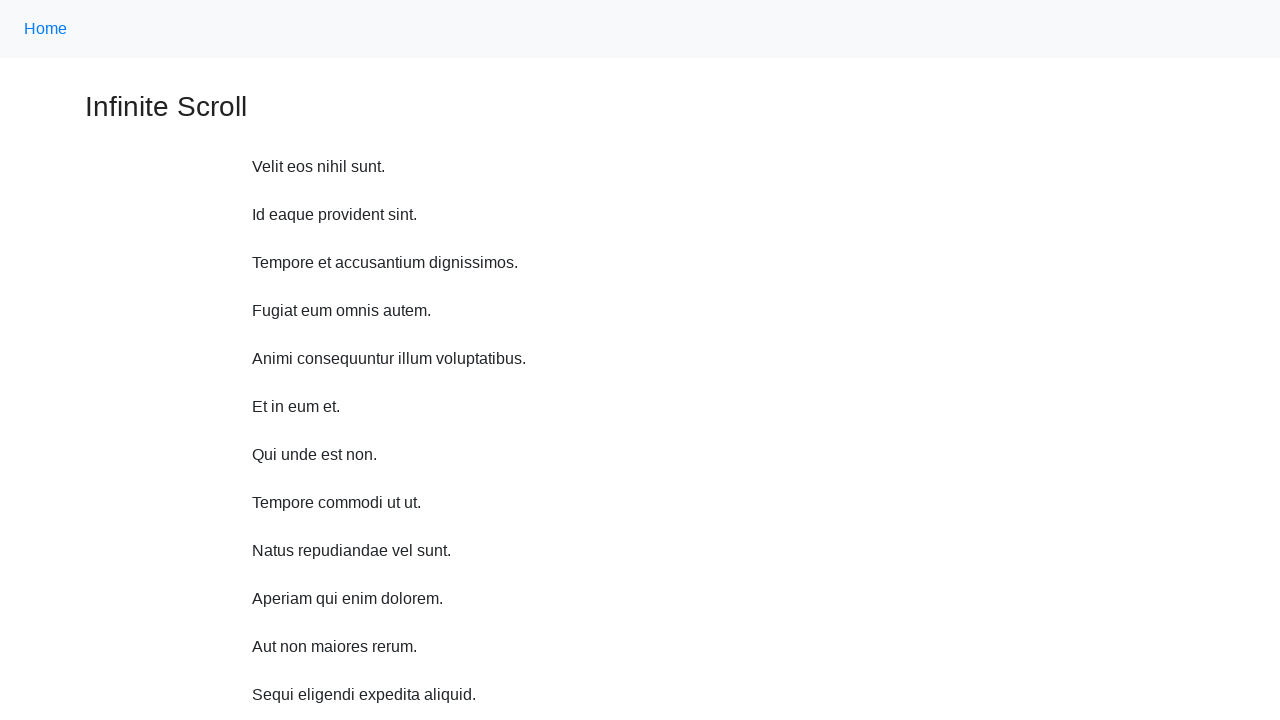

Scrolled up 750 pixels using JavaScript executor
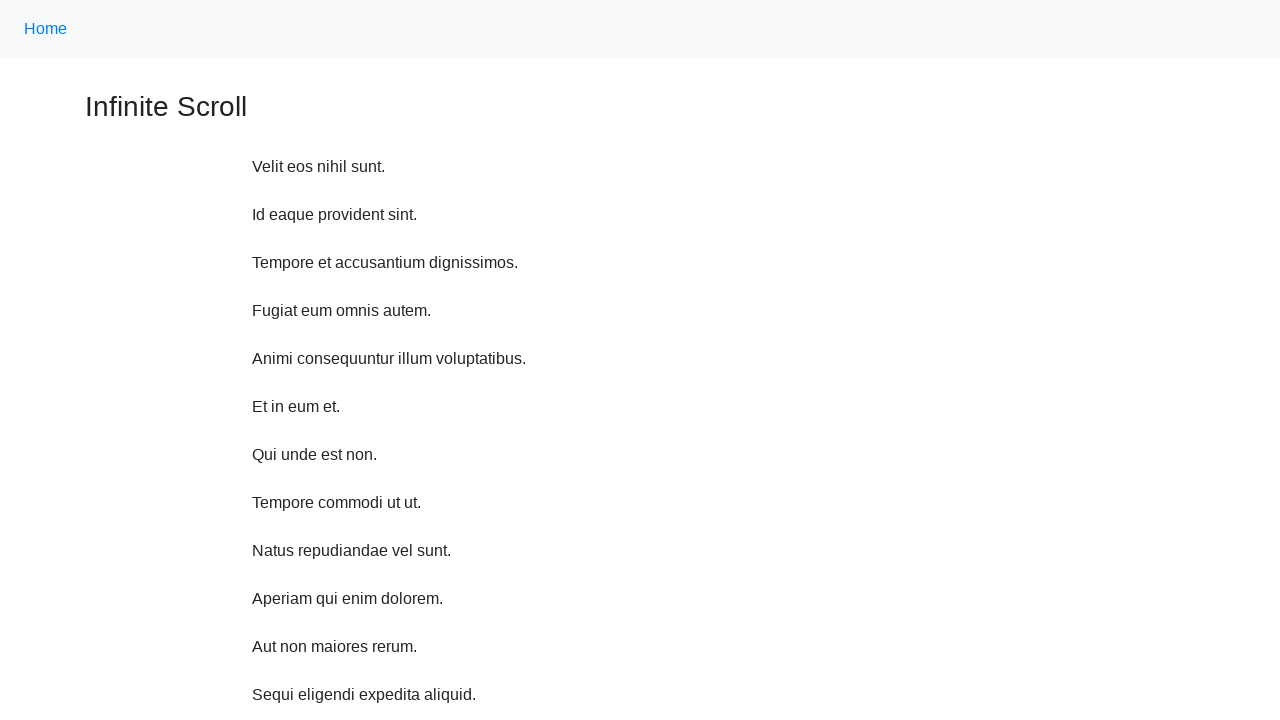

Waited 1 second after scrolling up
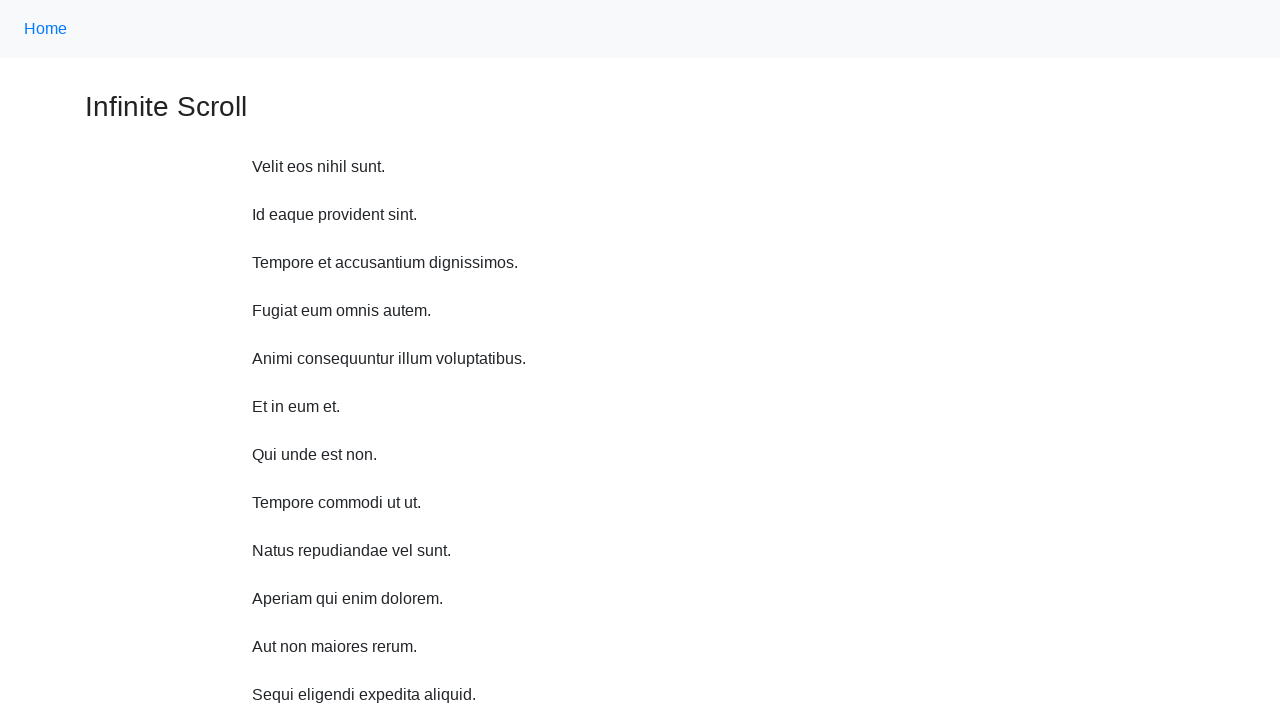

Scrolled up 750 pixels using JavaScript executor
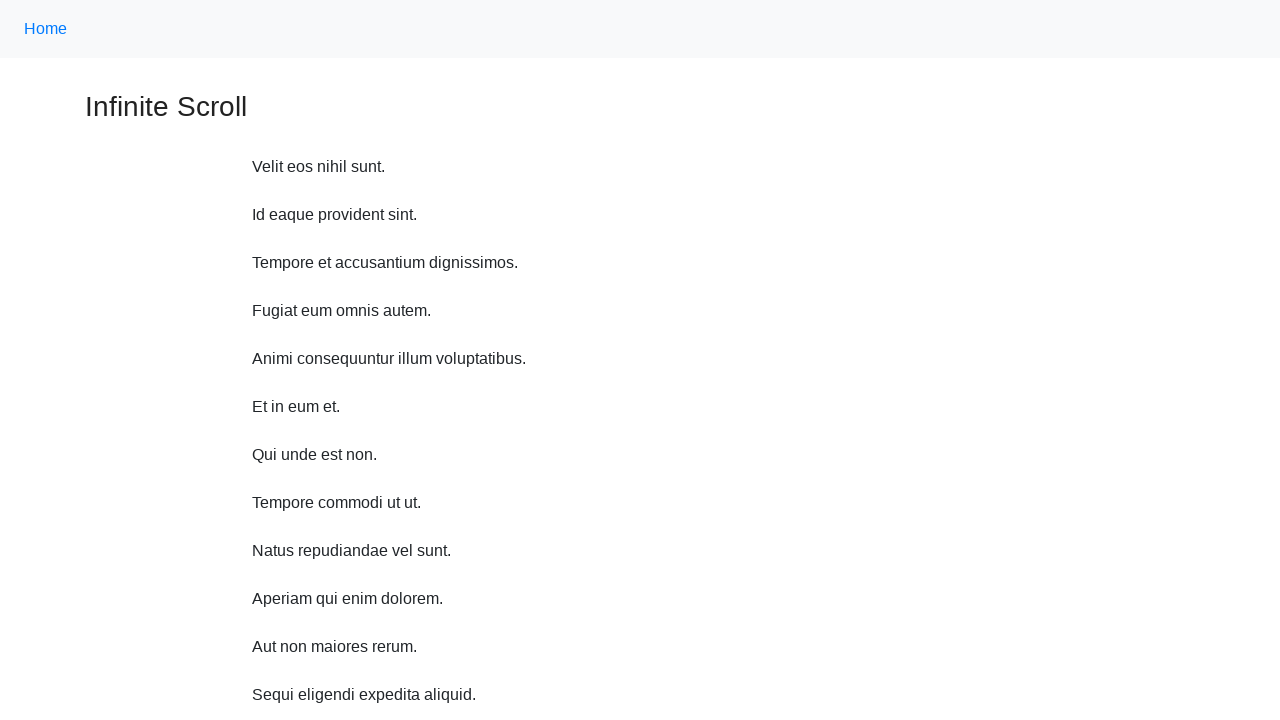

Waited 1 second after scrolling up
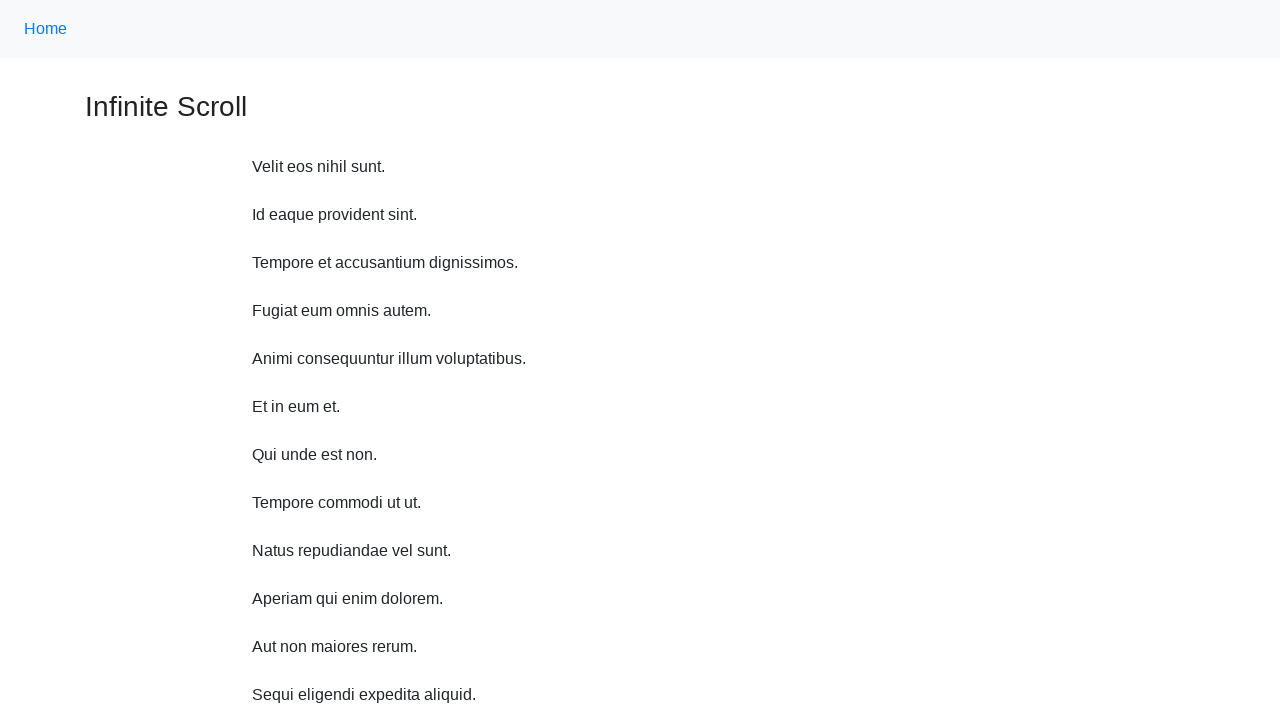

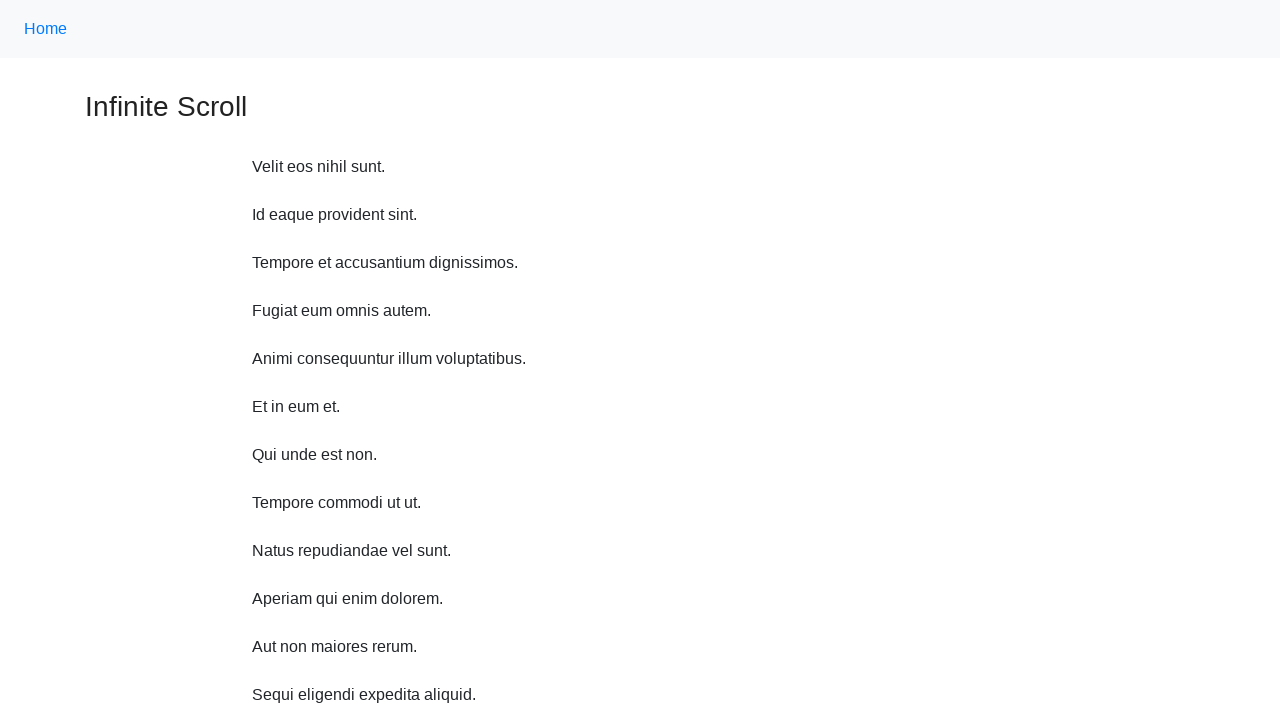